Navigates through all pages of quotes website using the Next button and verifies the total count of quotes equals 100

Starting URL: https://quotes.toscrape.com/

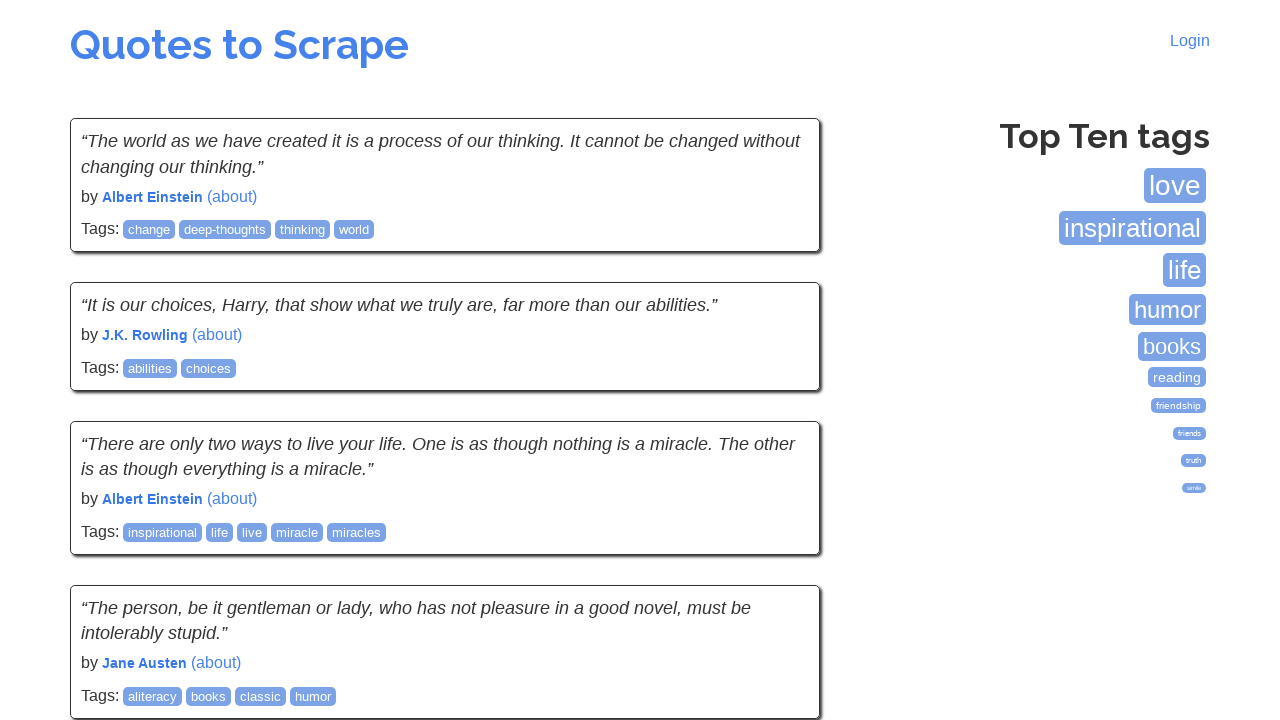

Waited for quotes to load on current page
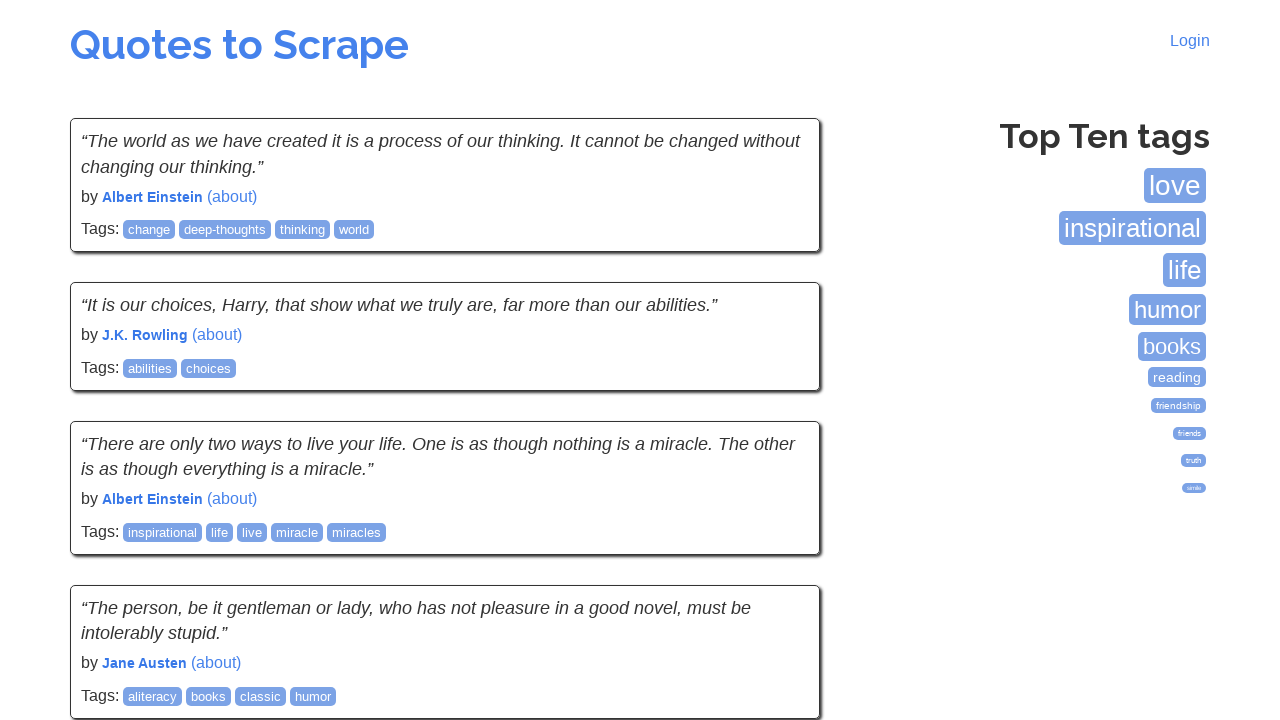

Counted 10 quotes on current page (total: 10)
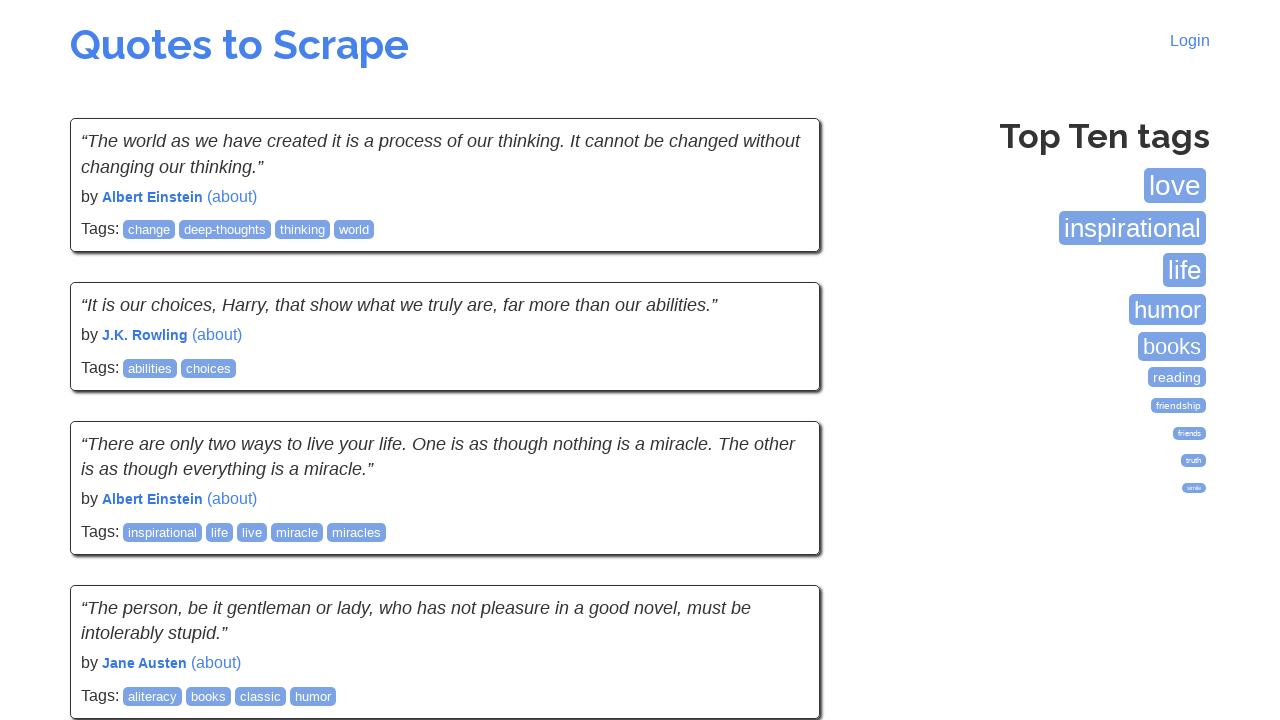

Clicked Next button to navigate to next page
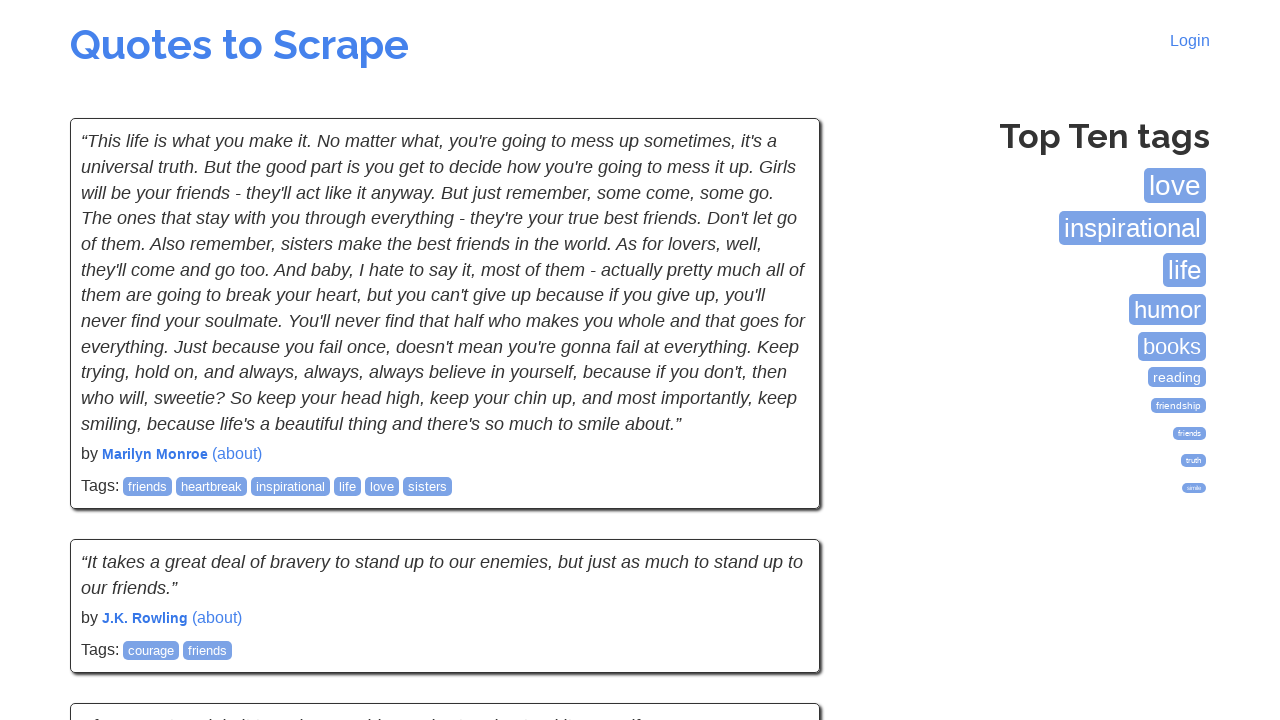

Waited for next page to load
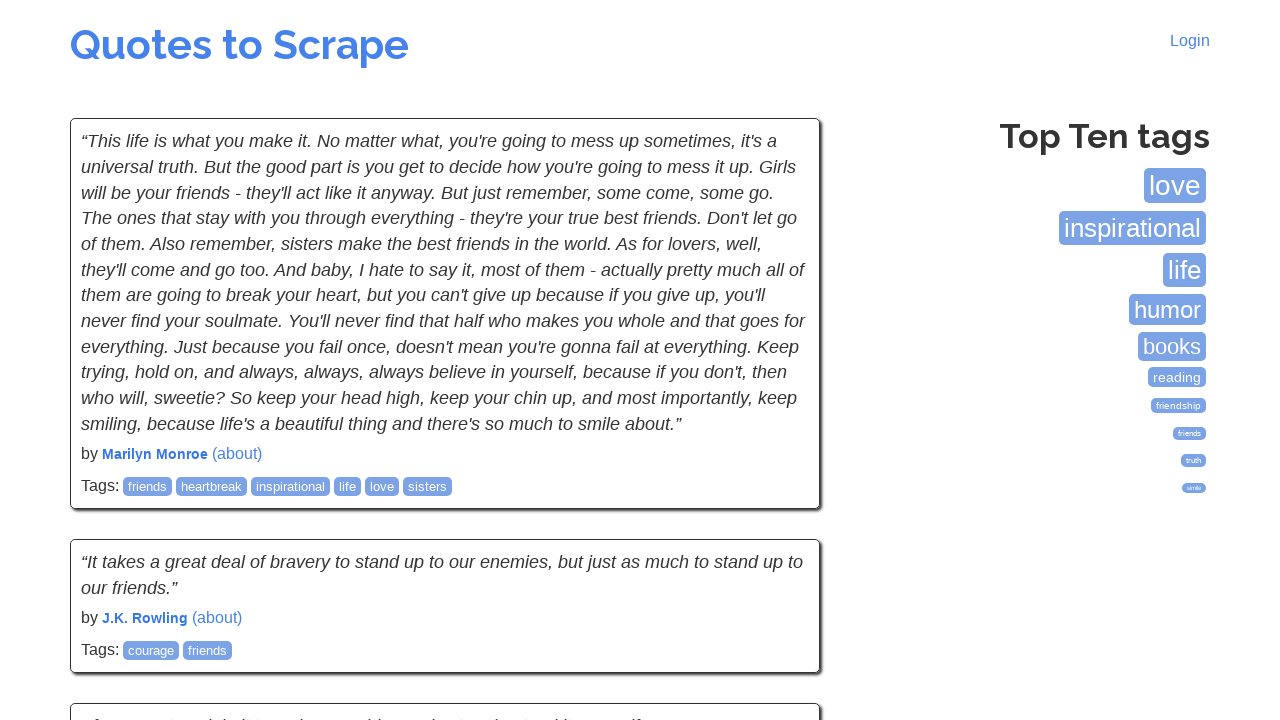

Waited for quotes to load on current page
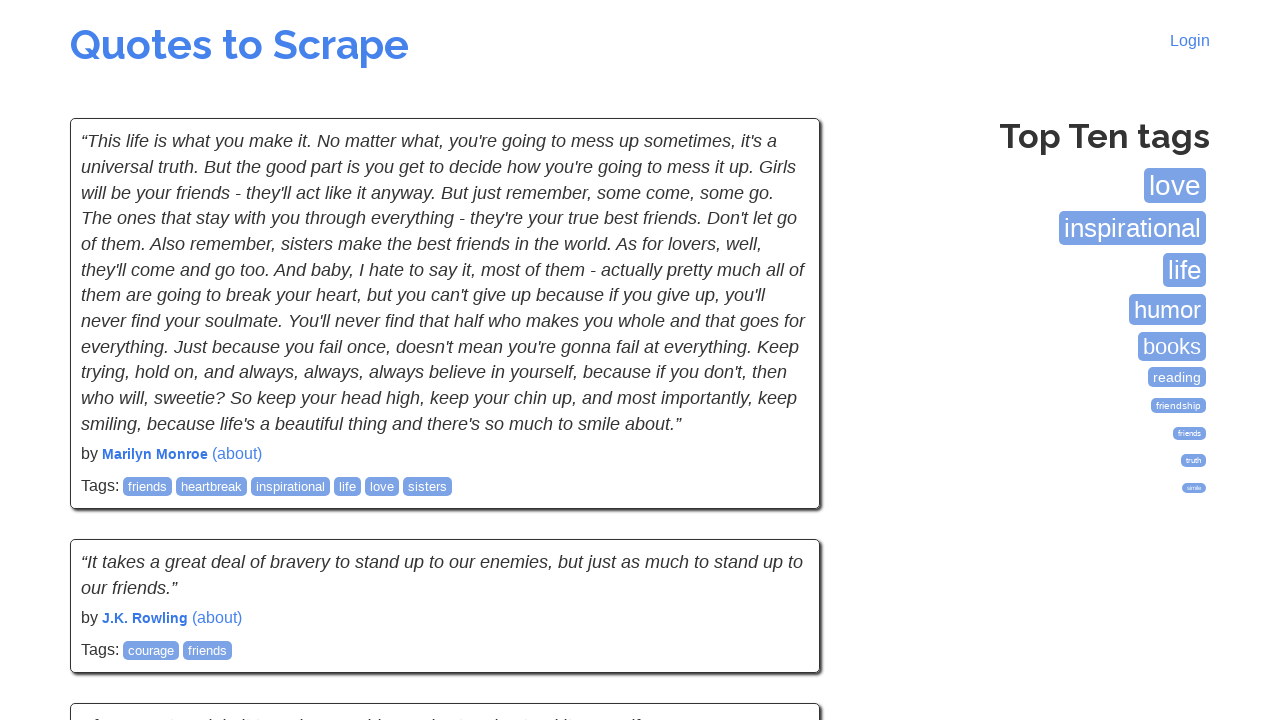

Counted 10 quotes on current page (total: 20)
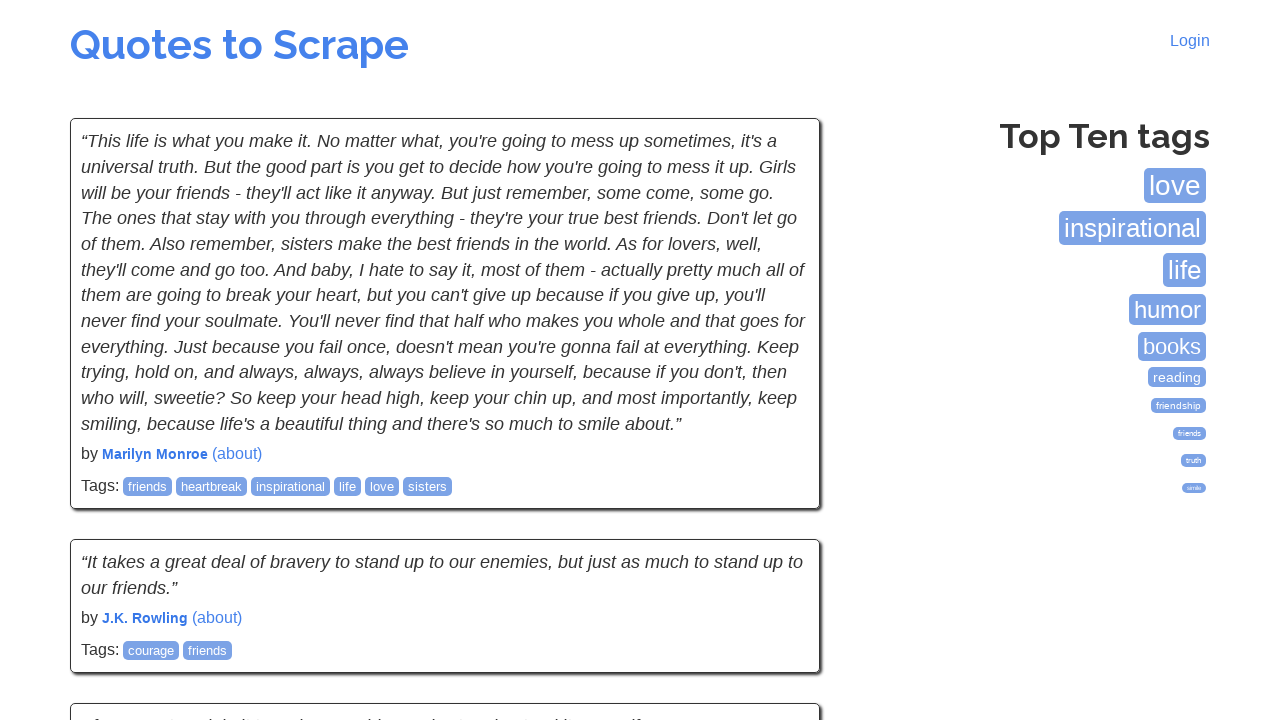

Clicked Next button to navigate to next page
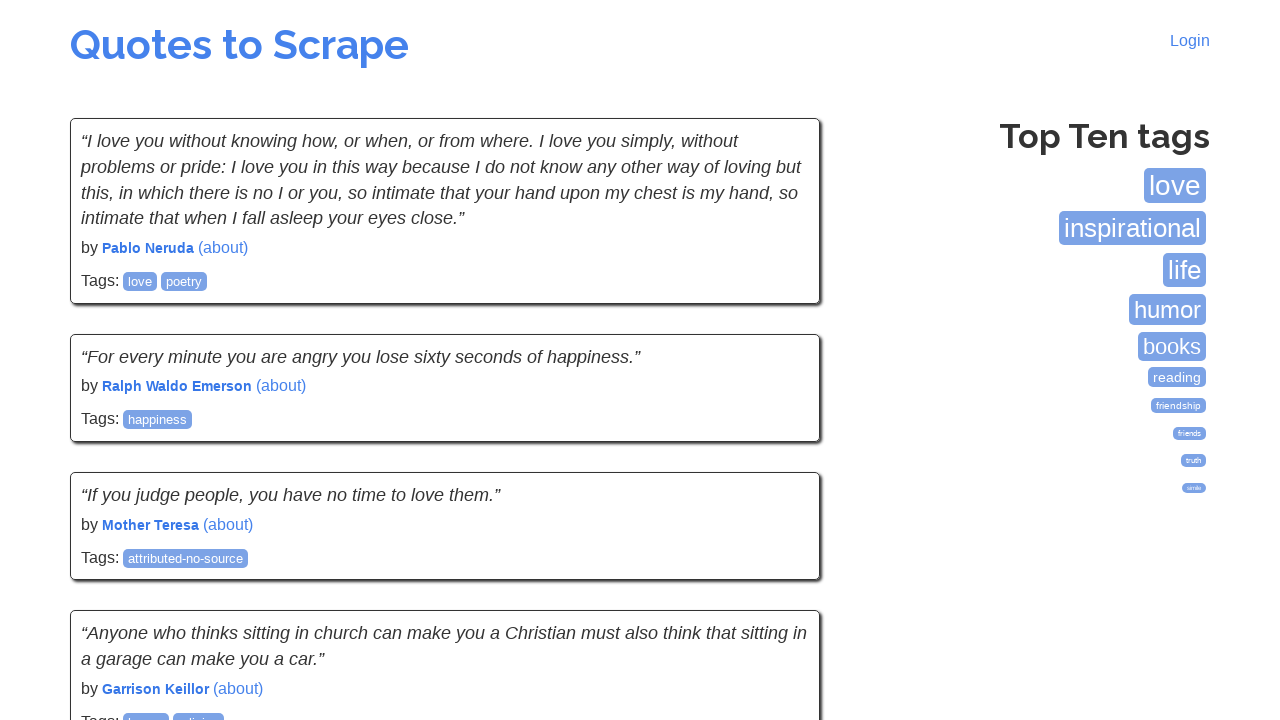

Waited for next page to load
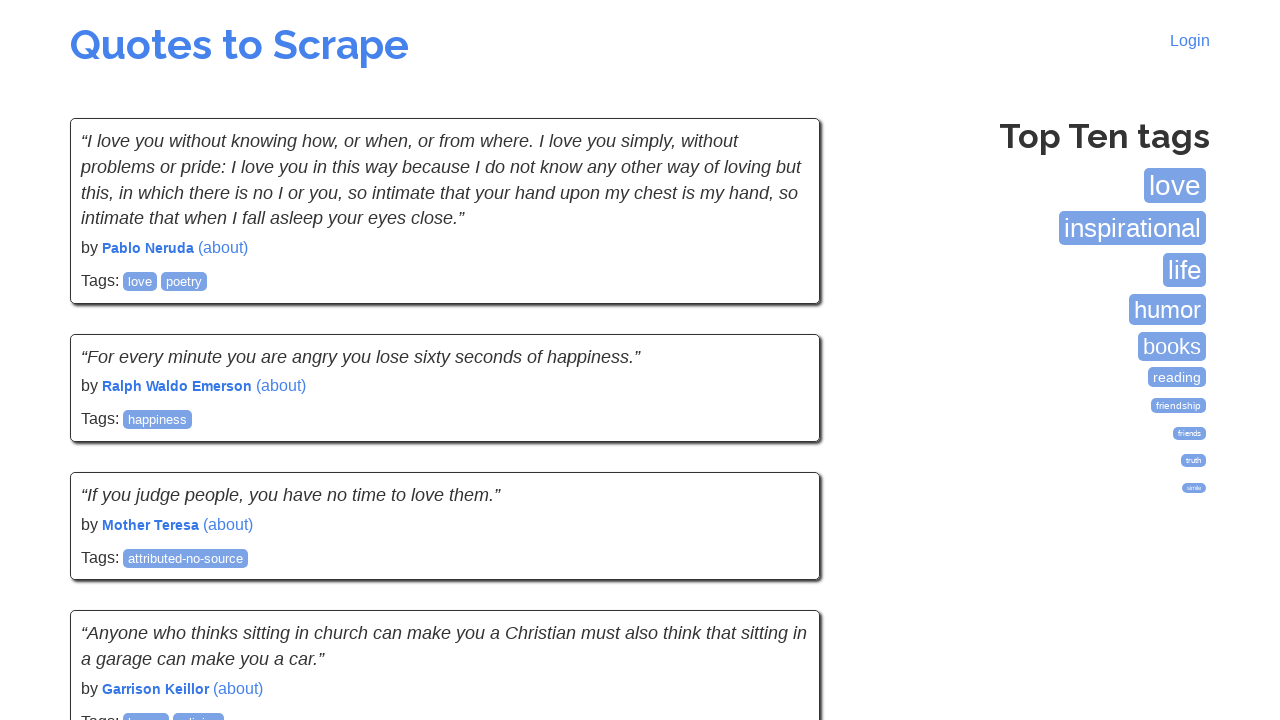

Waited for quotes to load on current page
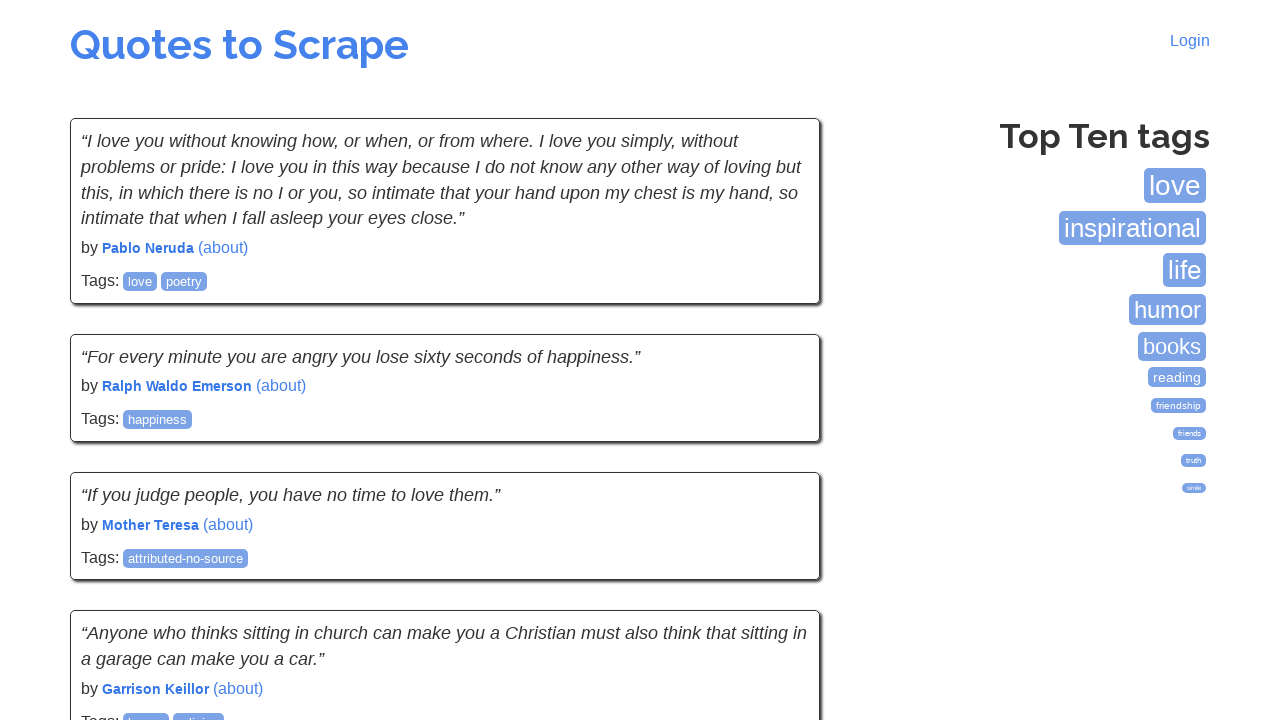

Counted 10 quotes on current page (total: 30)
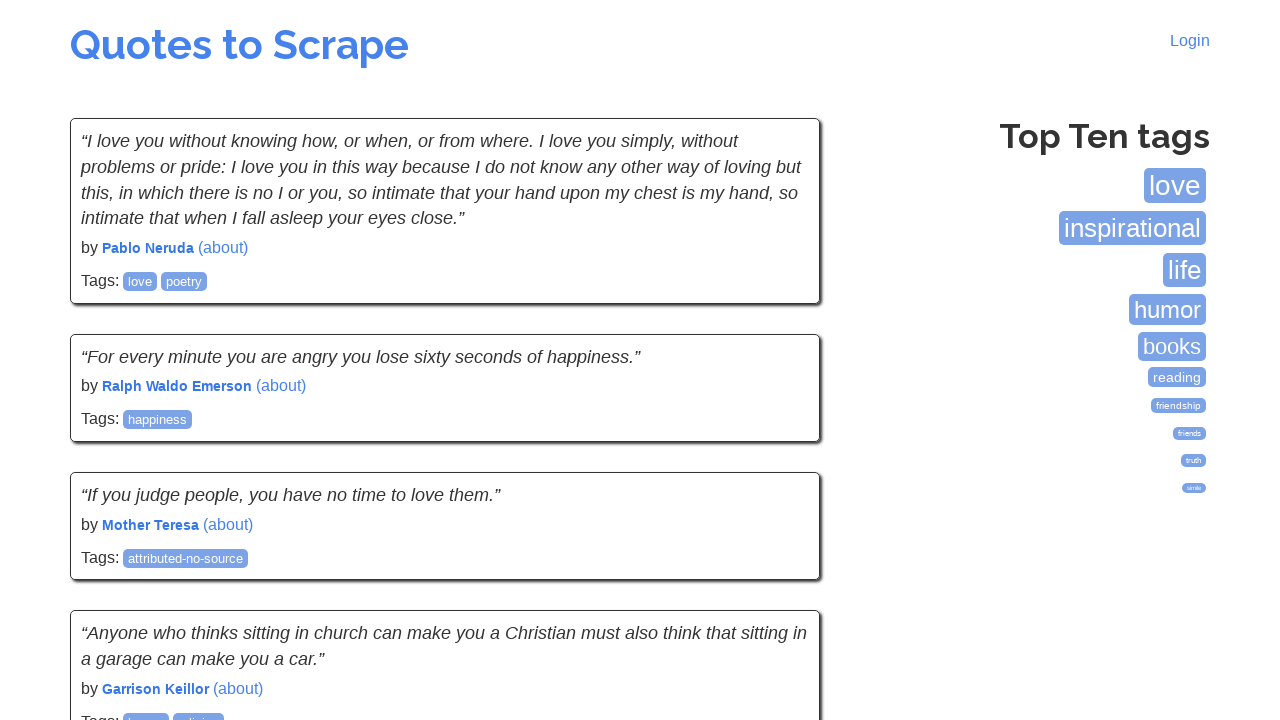

Clicked Next button to navigate to next page
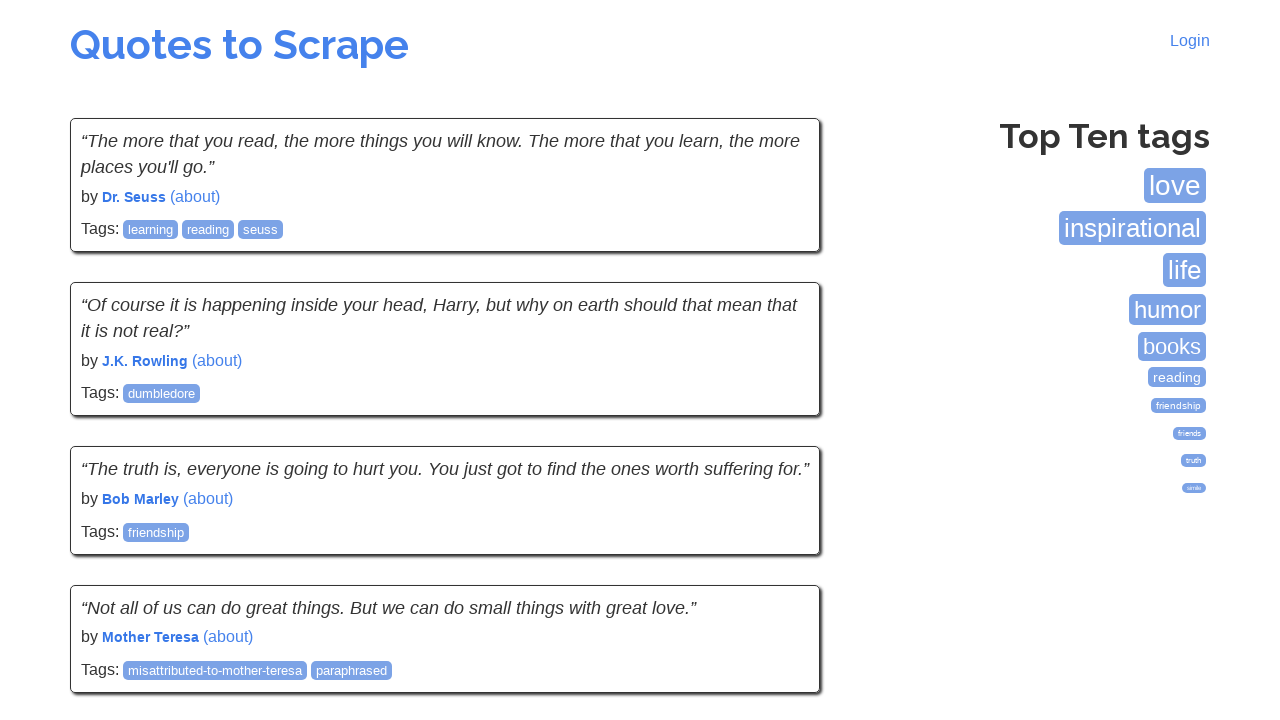

Waited for next page to load
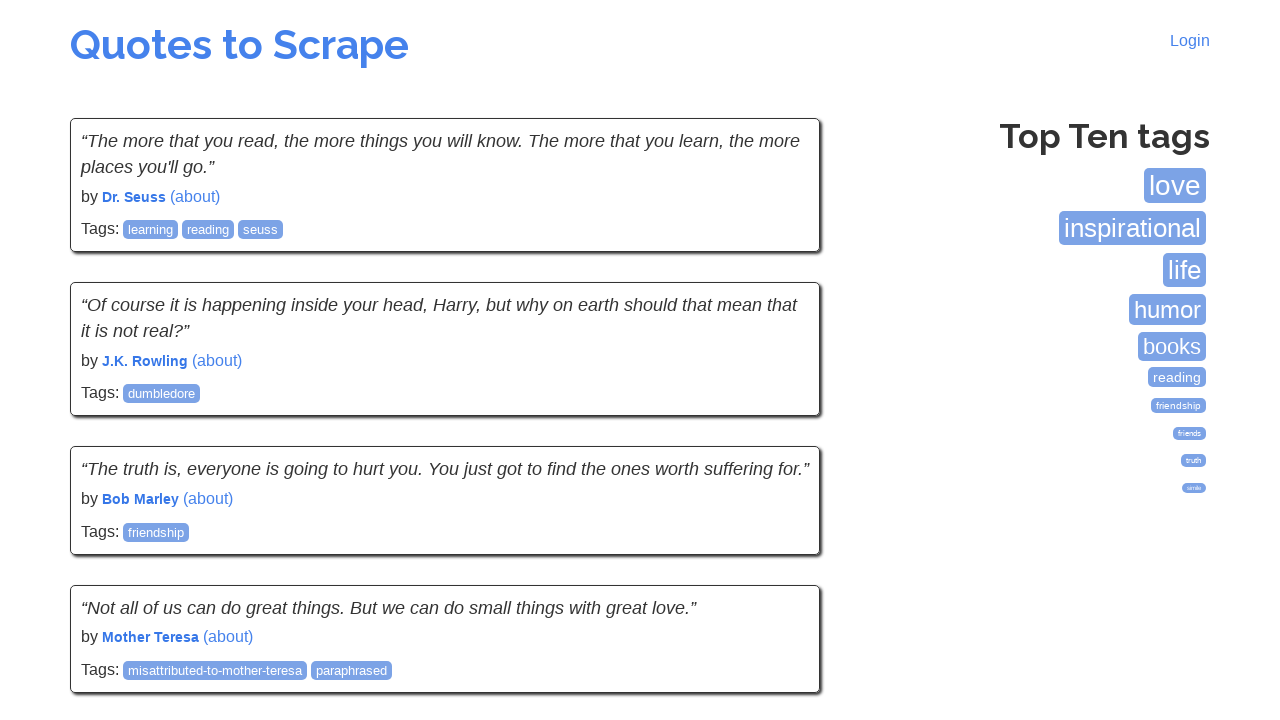

Waited for quotes to load on current page
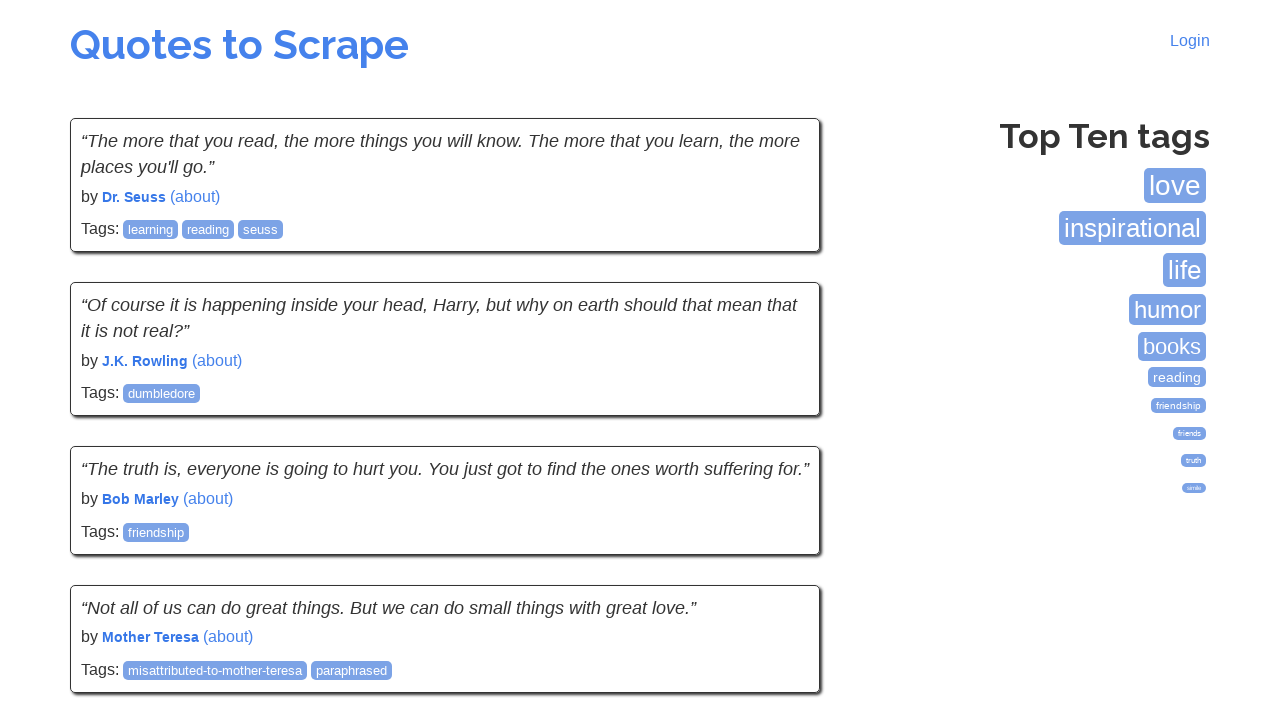

Counted 10 quotes on current page (total: 40)
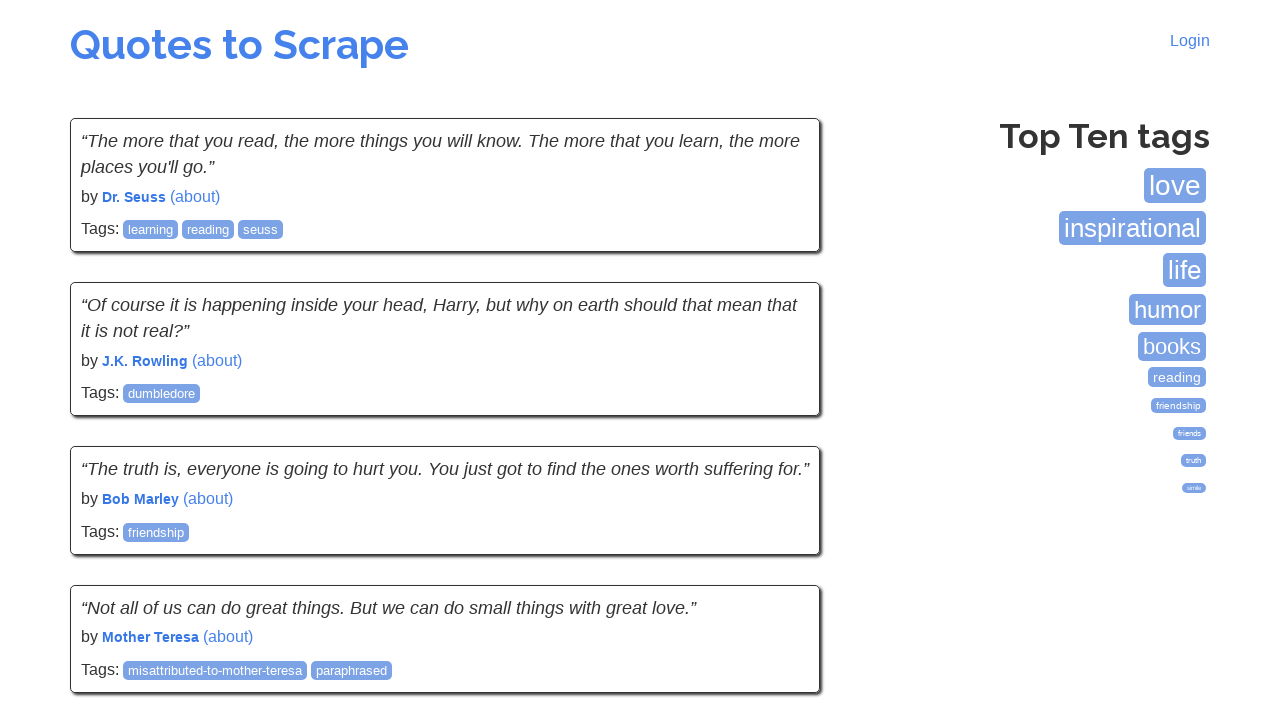

Clicked Next button to navigate to next page
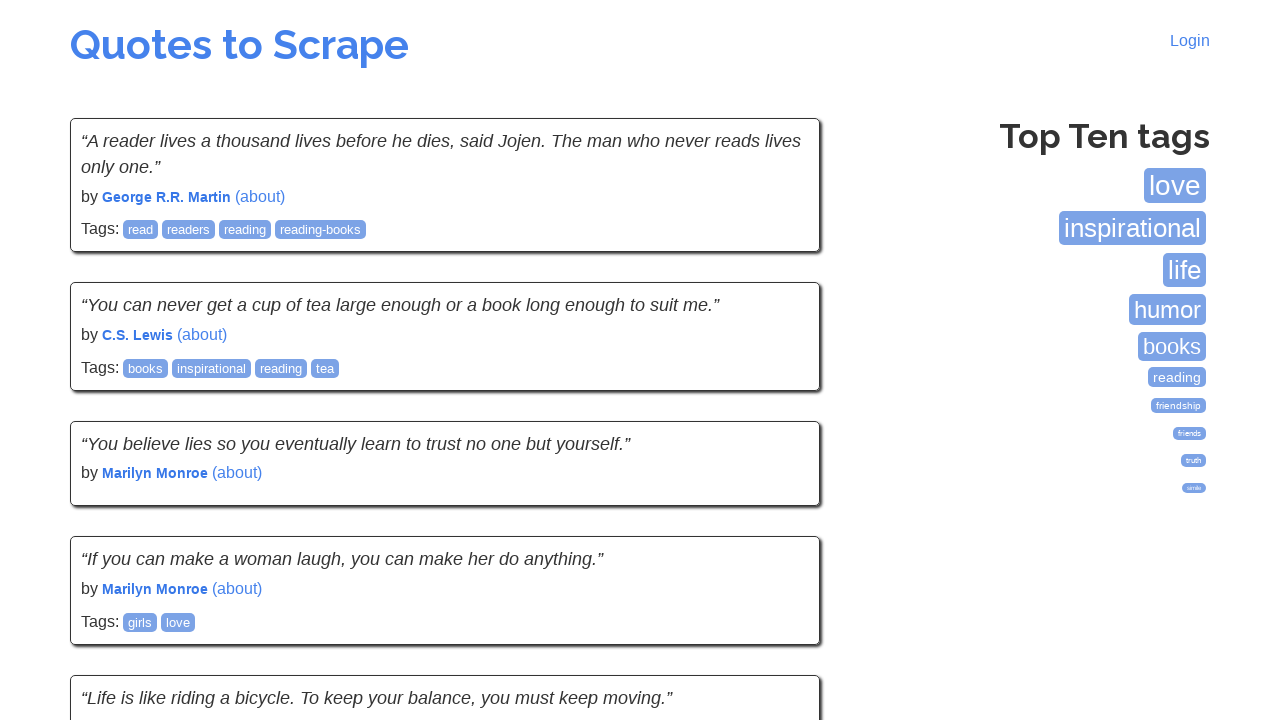

Waited for next page to load
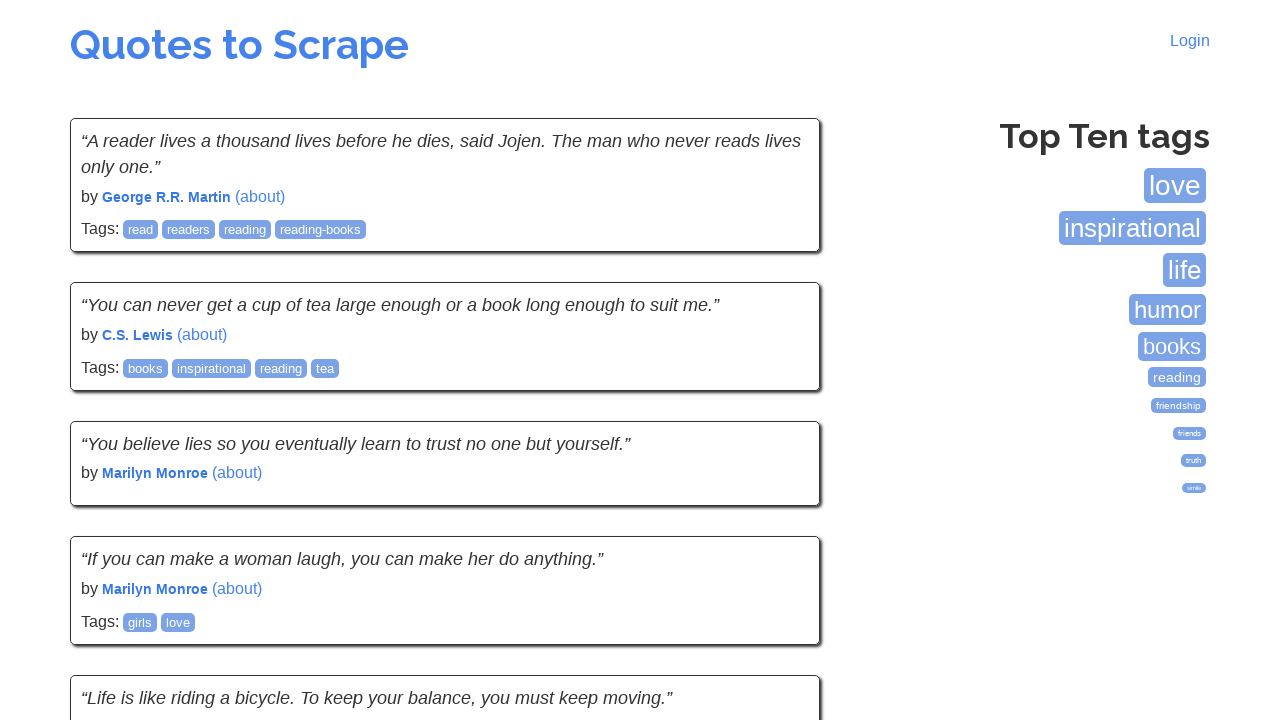

Waited for quotes to load on current page
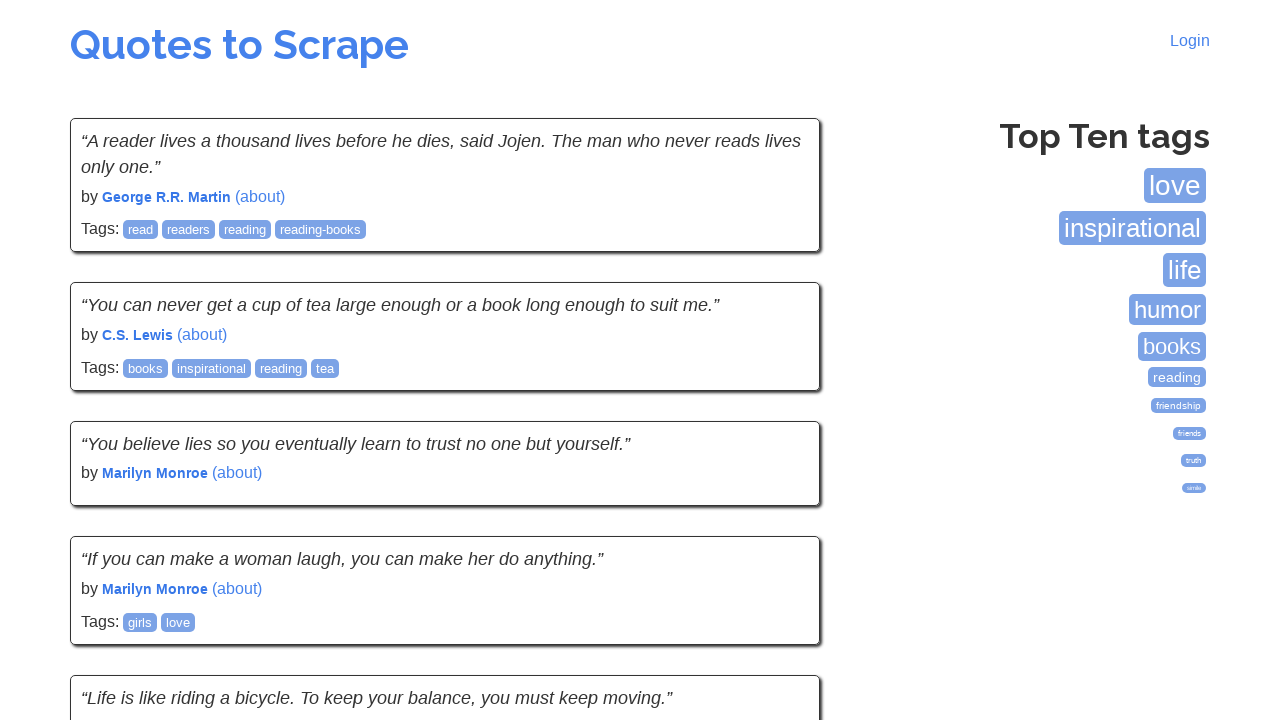

Counted 10 quotes on current page (total: 50)
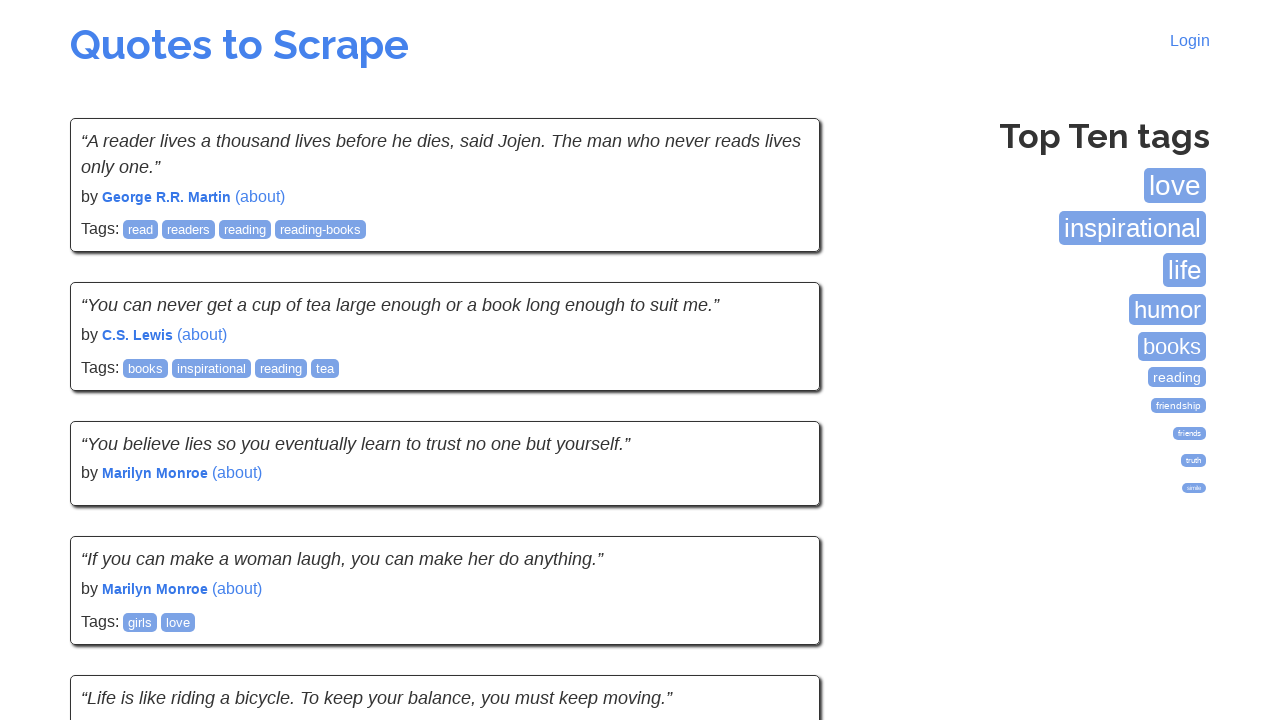

Clicked Next button to navigate to next page
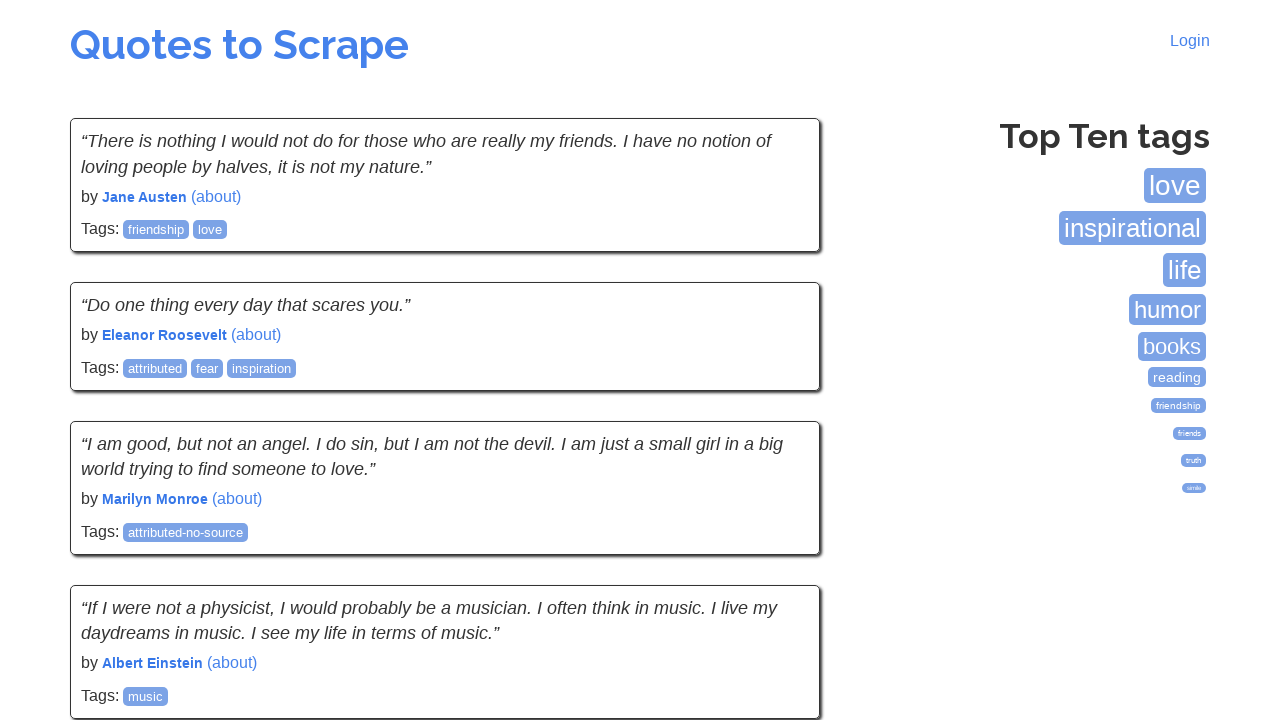

Waited for next page to load
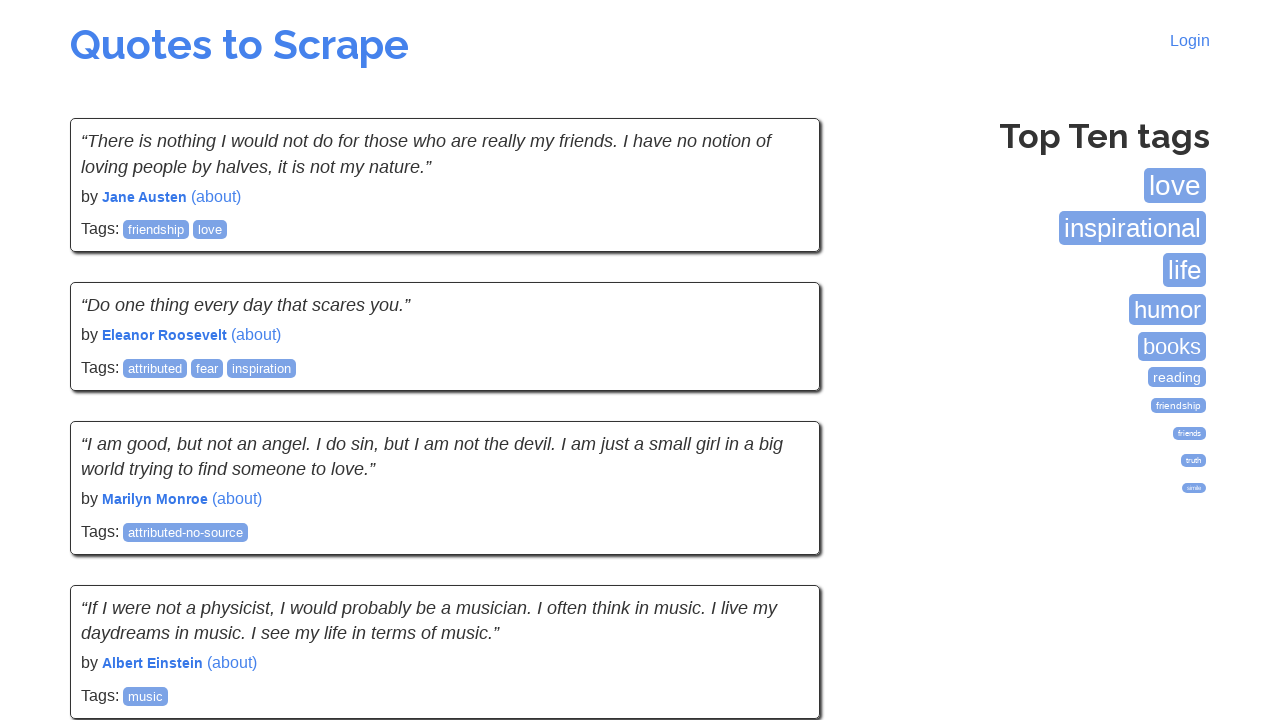

Waited for quotes to load on current page
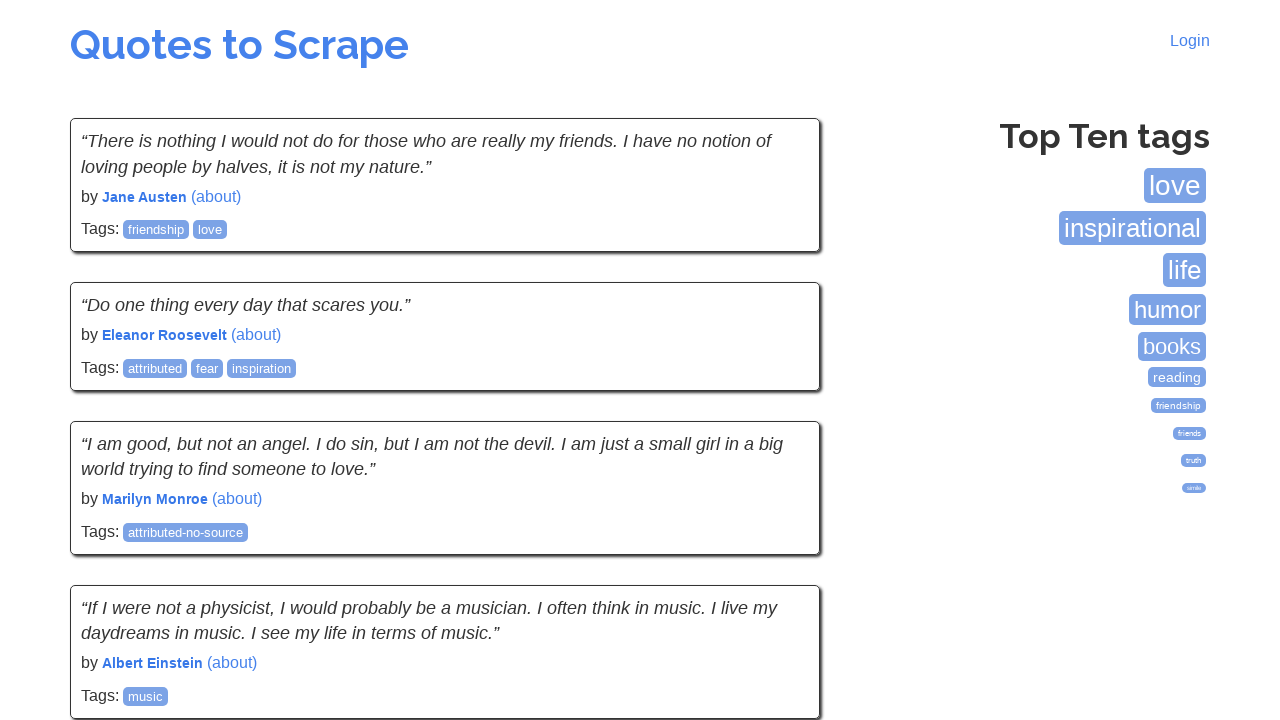

Counted 10 quotes on current page (total: 60)
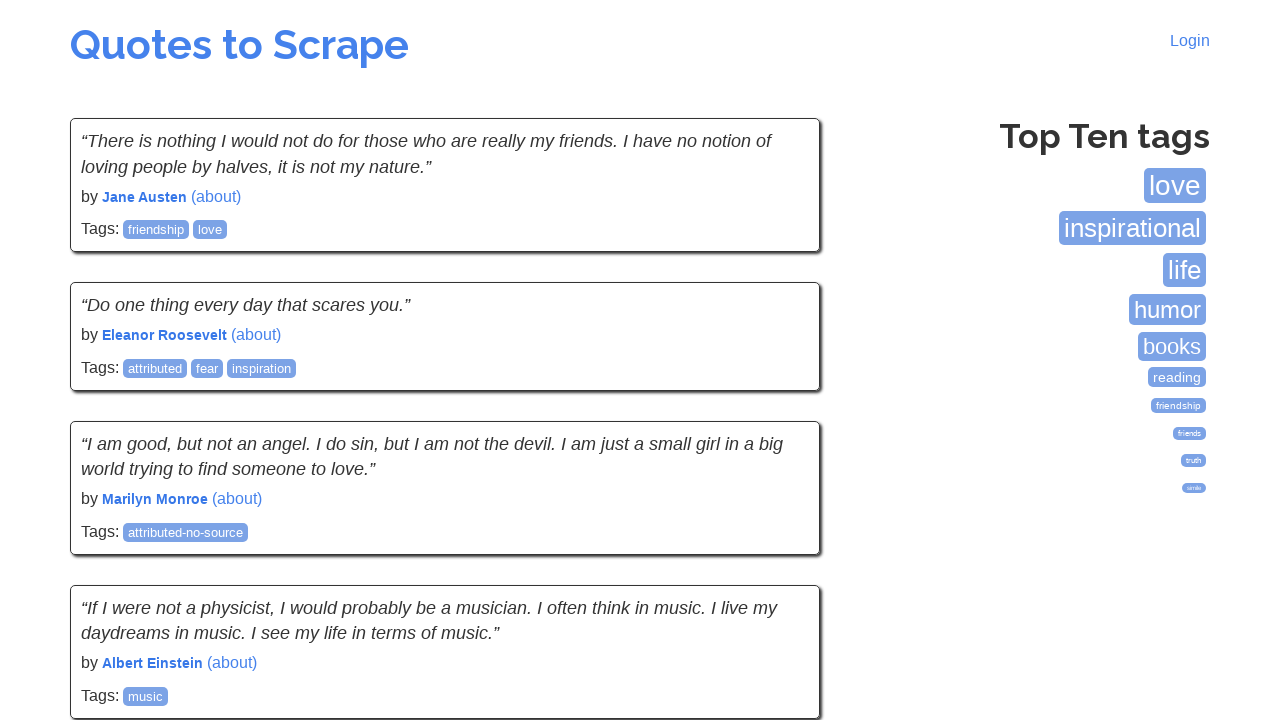

Clicked Next button to navigate to next page
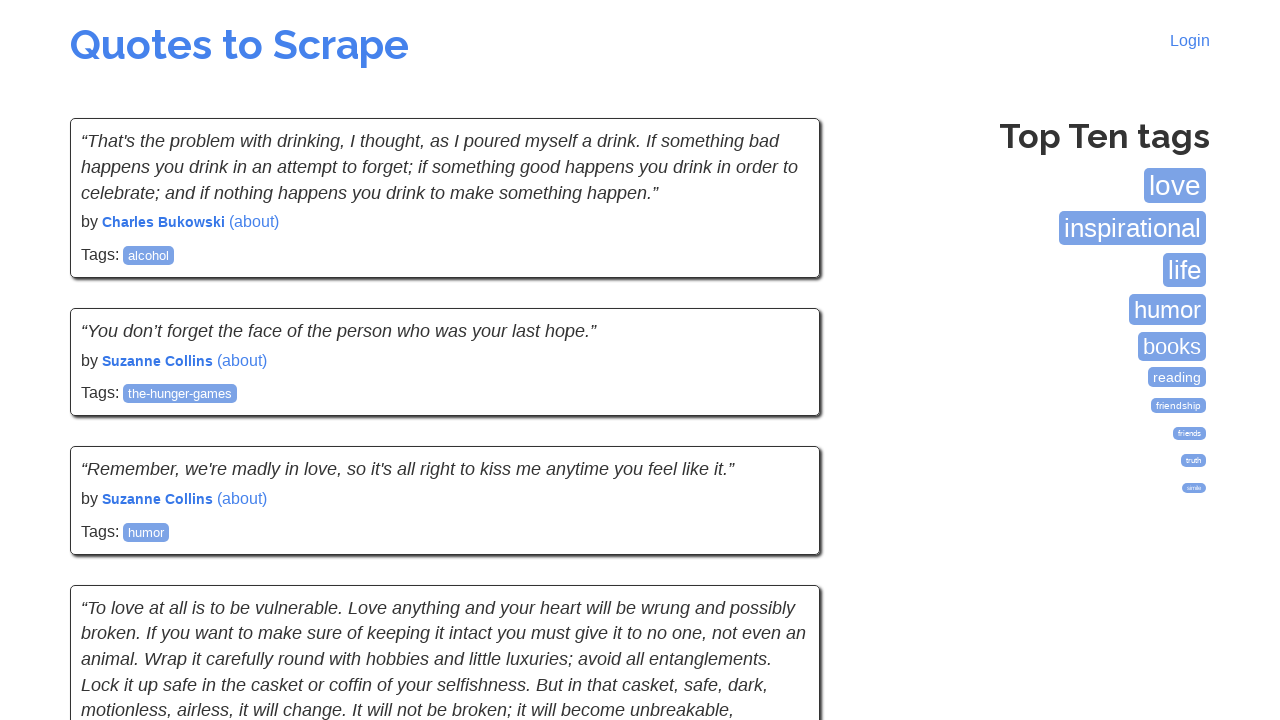

Waited for next page to load
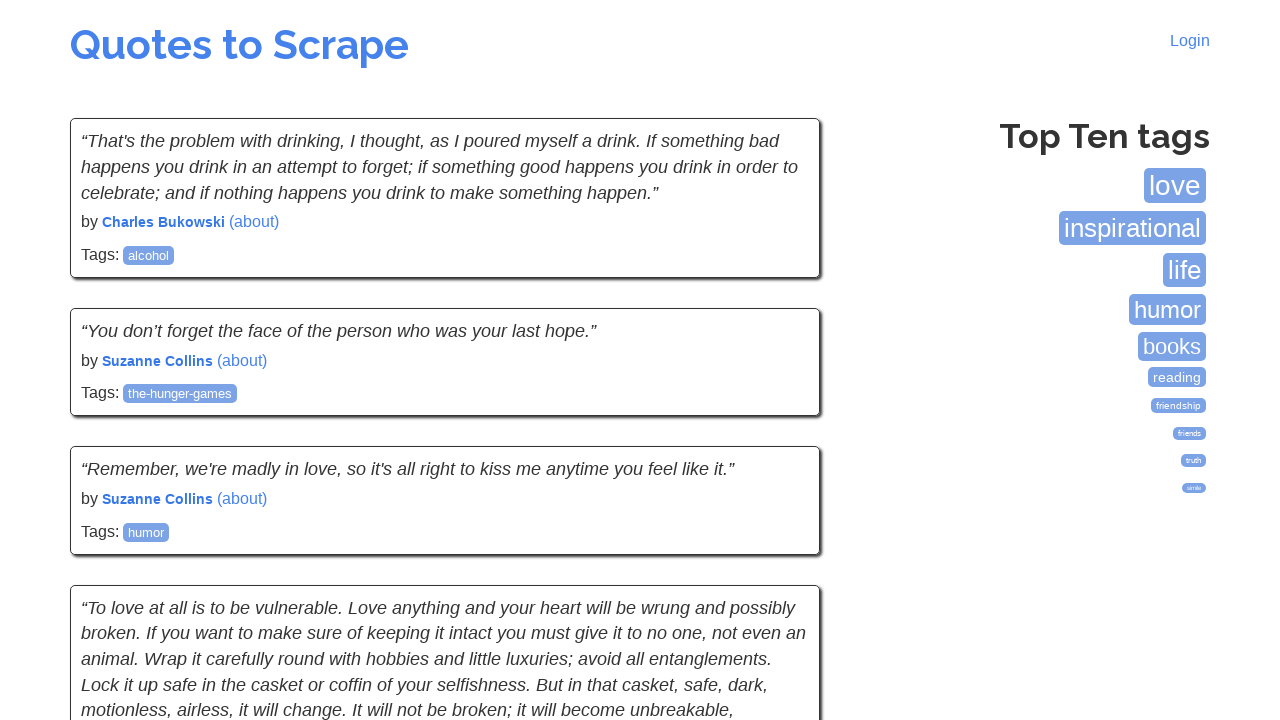

Waited for quotes to load on current page
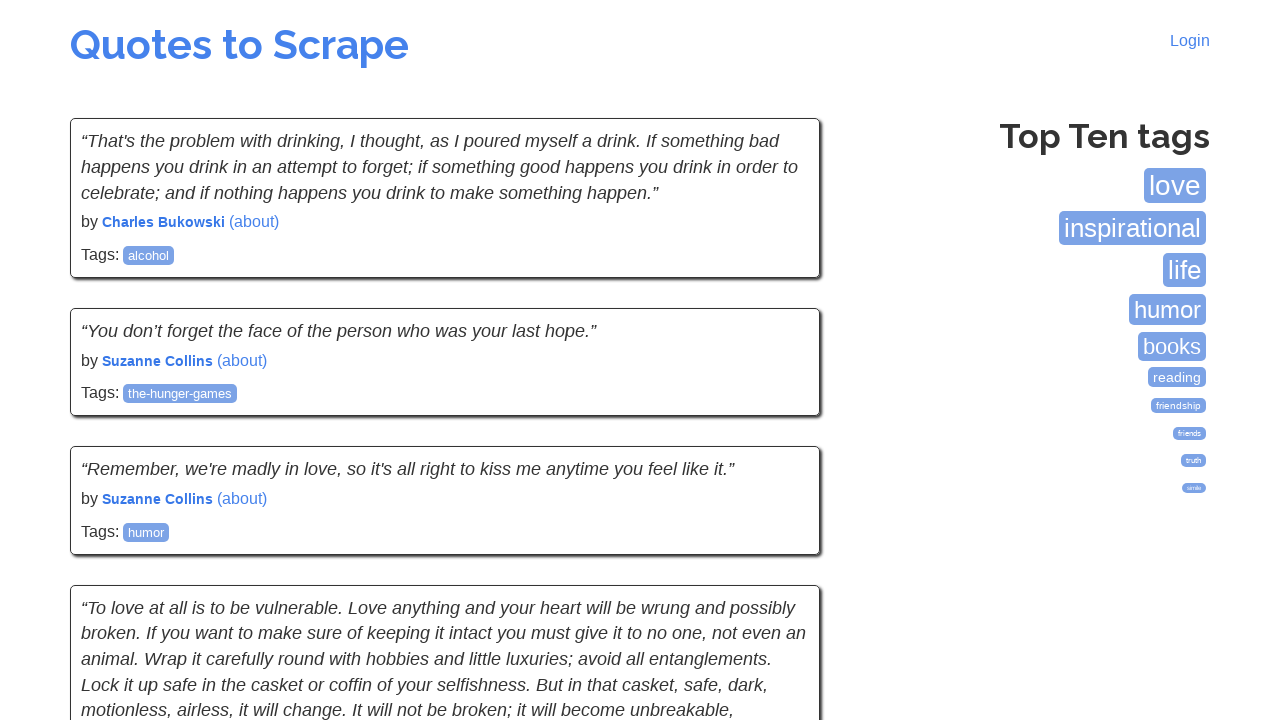

Counted 10 quotes on current page (total: 70)
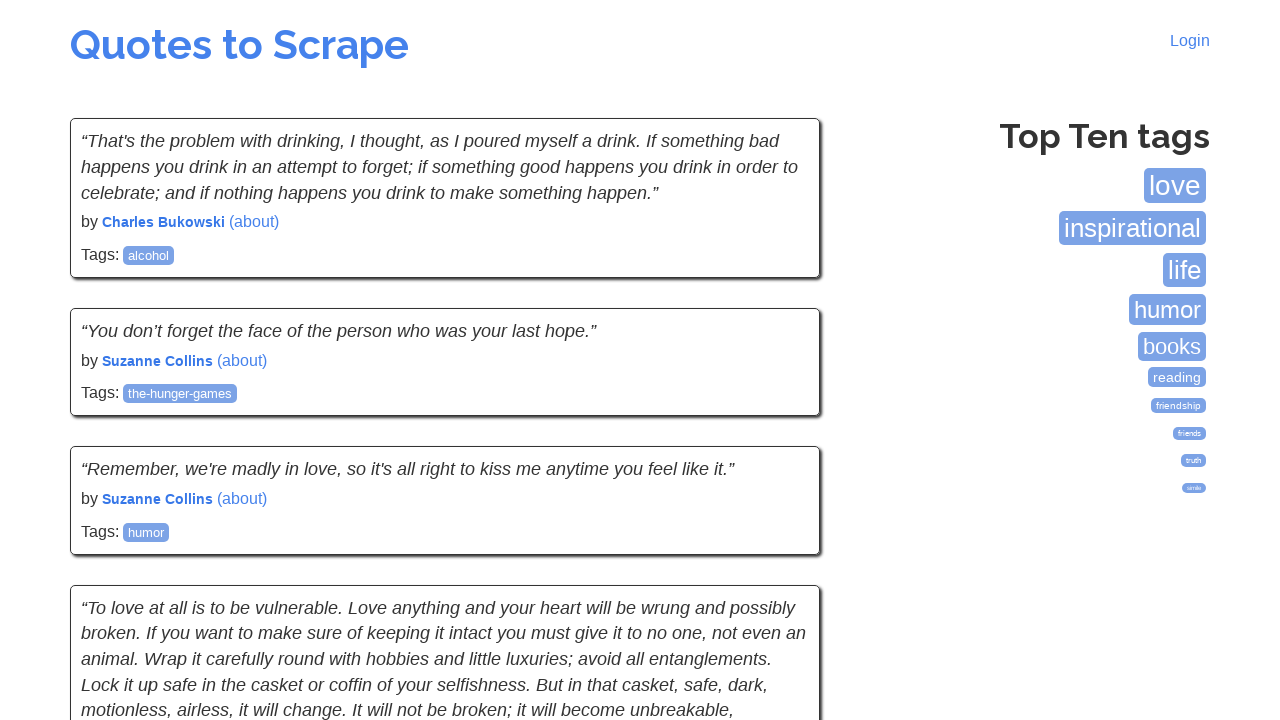

Clicked Next button to navigate to next page
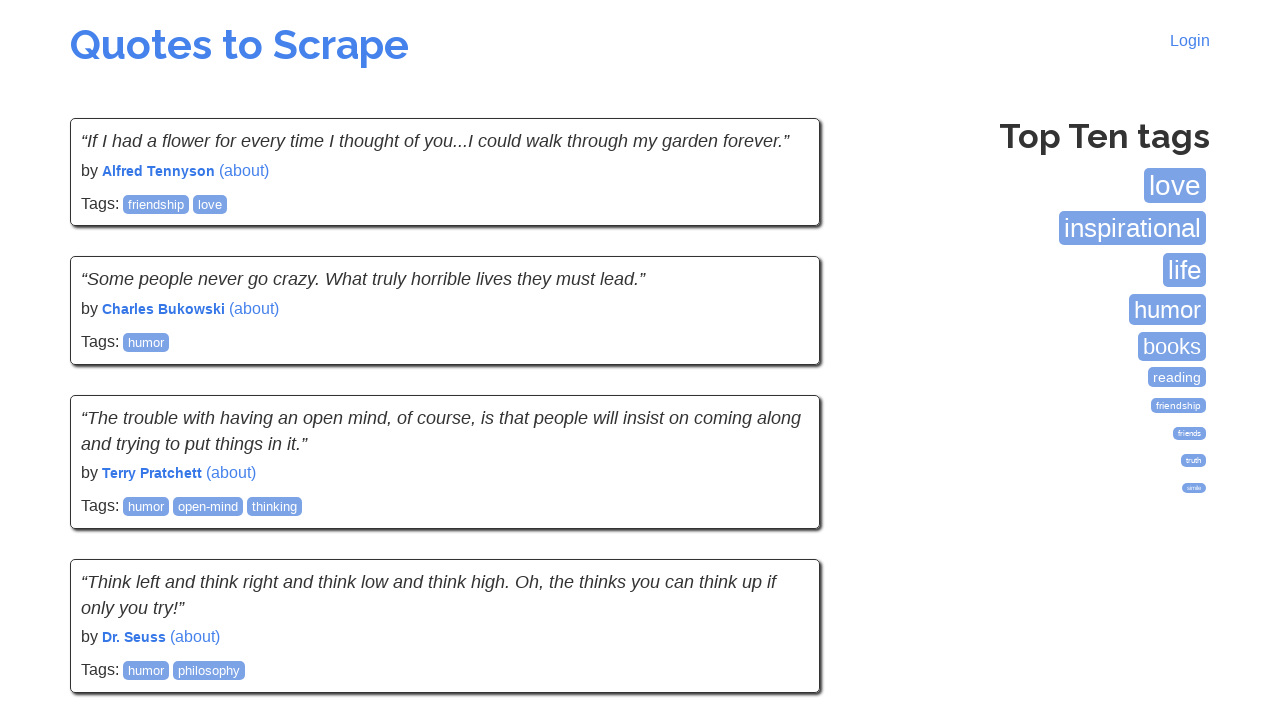

Waited for next page to load
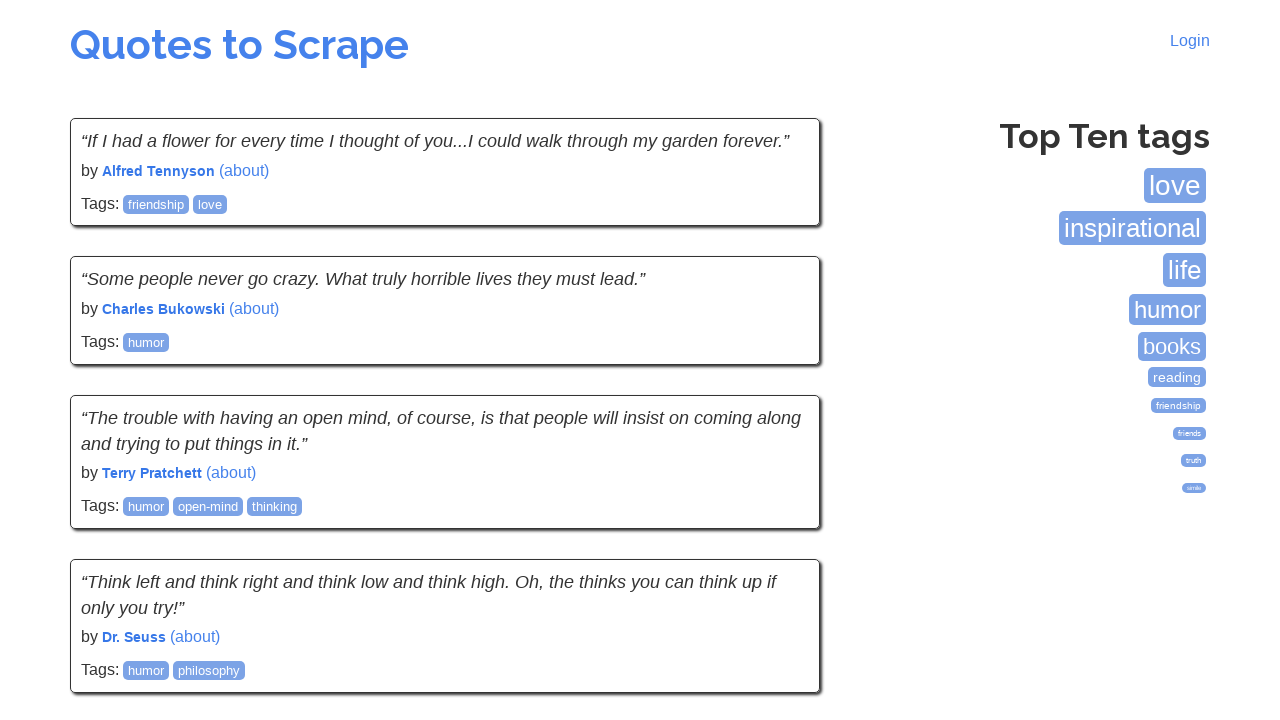

Waited for quotes to load on current page
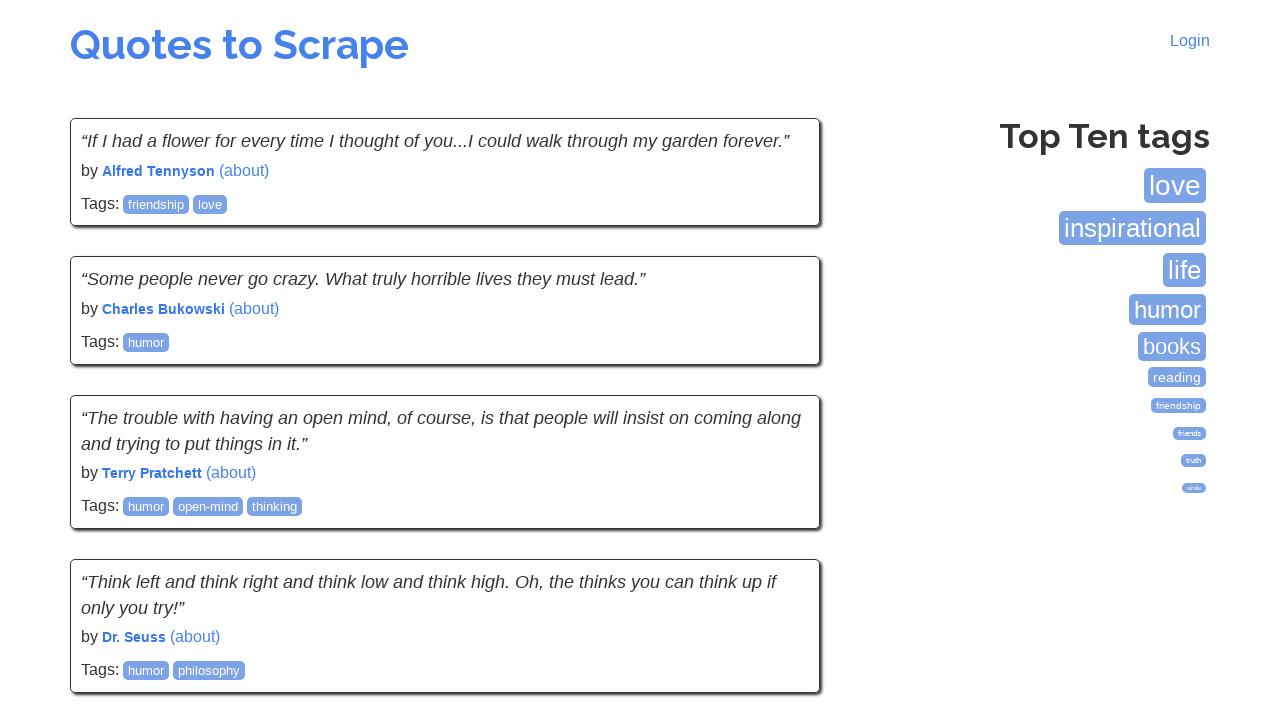

Counted 10 quotes on current page (total: 80)
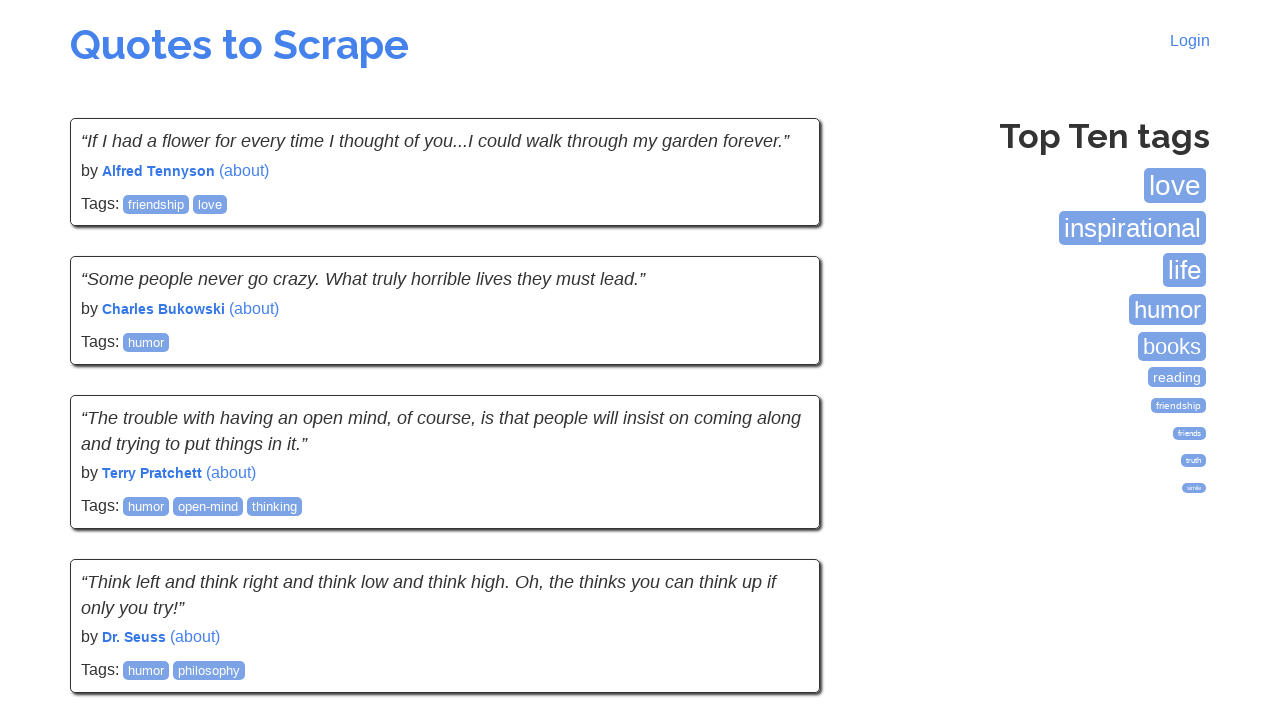

Clicked Next button to navigate to next page
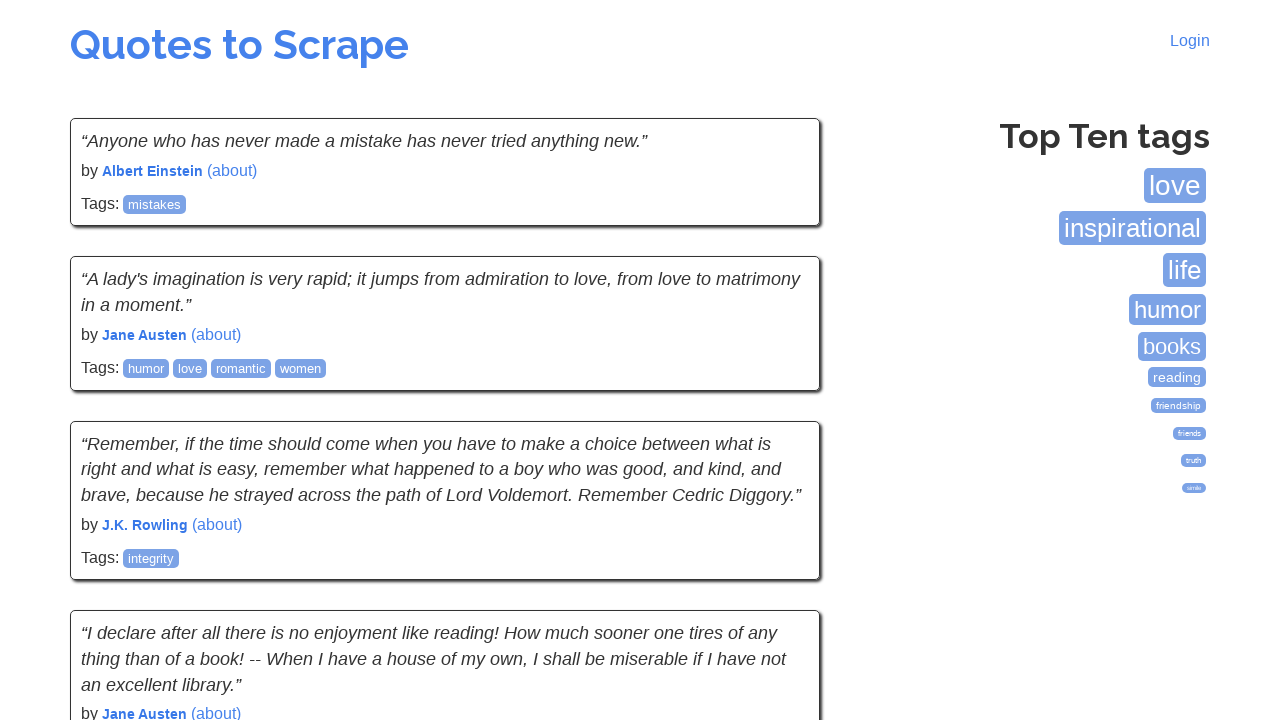

Waited for next page to load
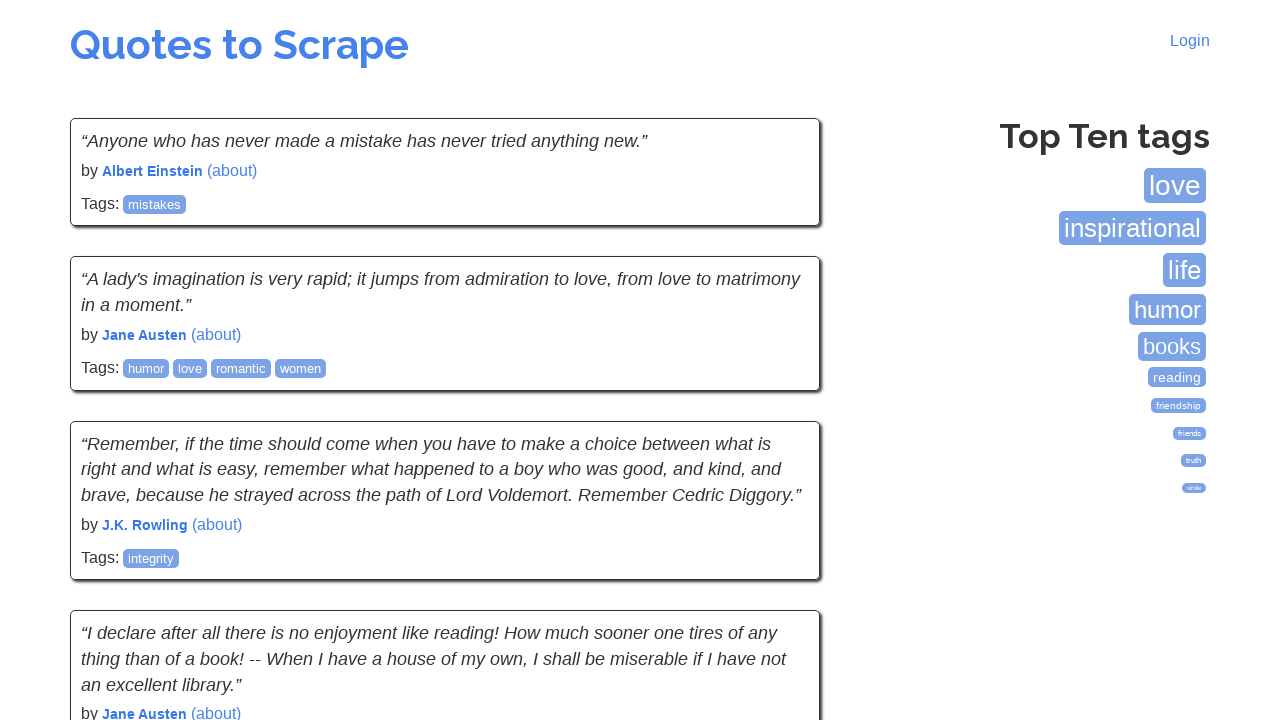

Waited for quotes to load on current page
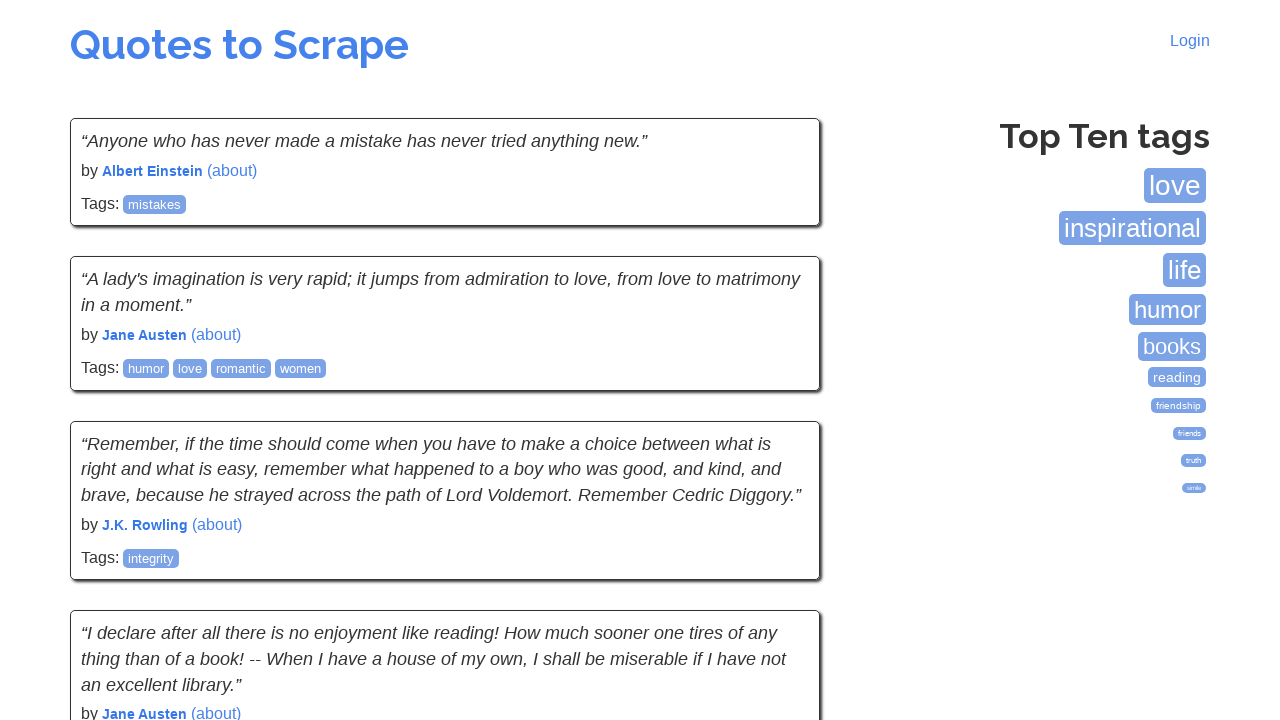

Counted 10 quotes on current page (total: 90)
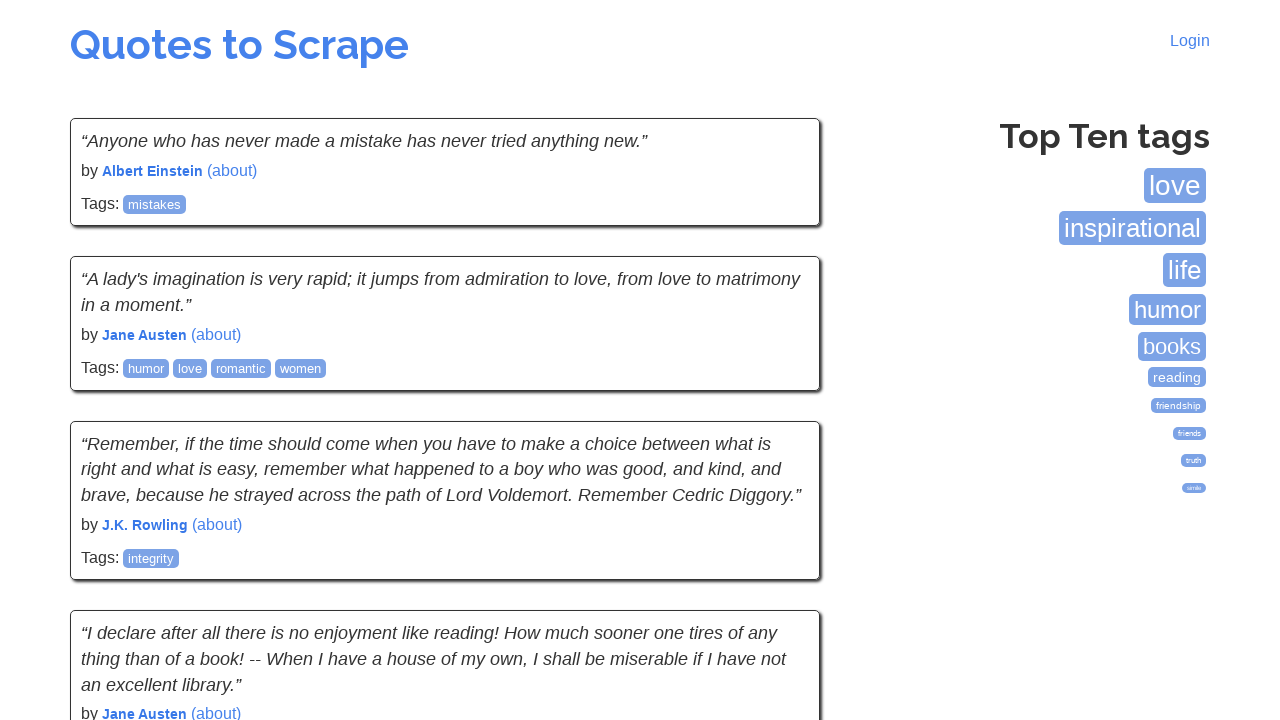

Clicked Next button to navigate to next page
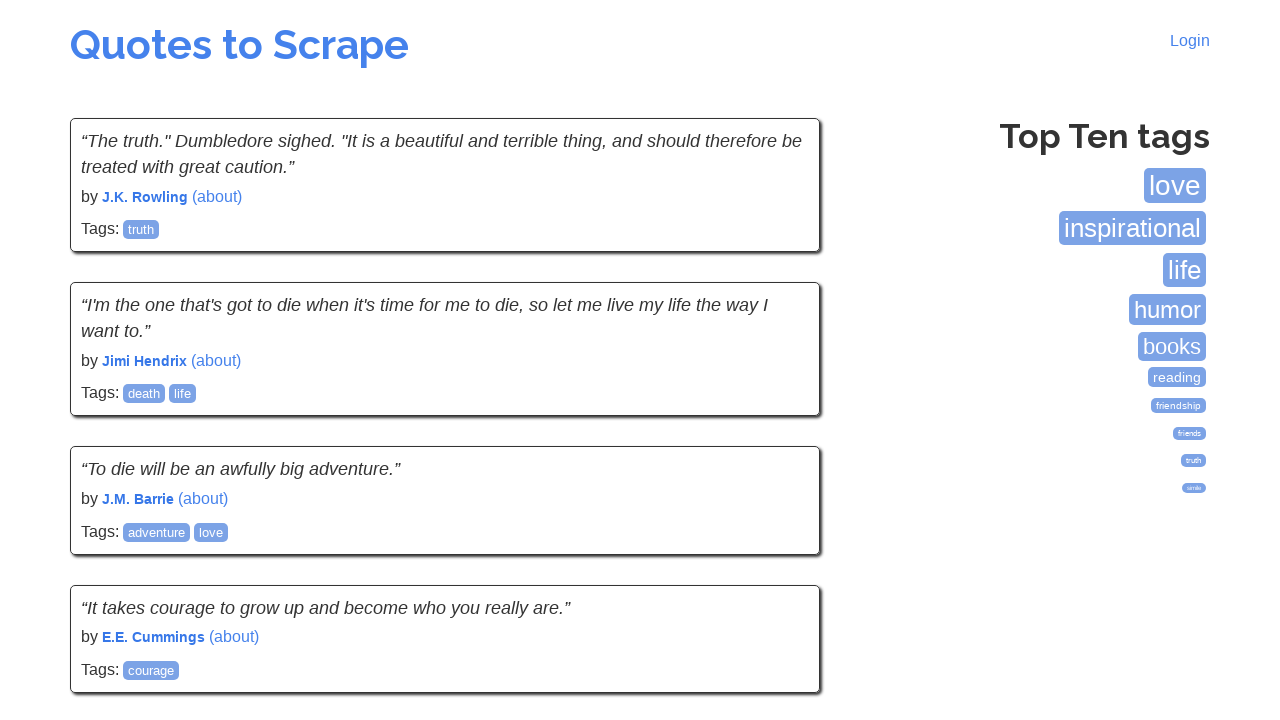

Waited for next page to load
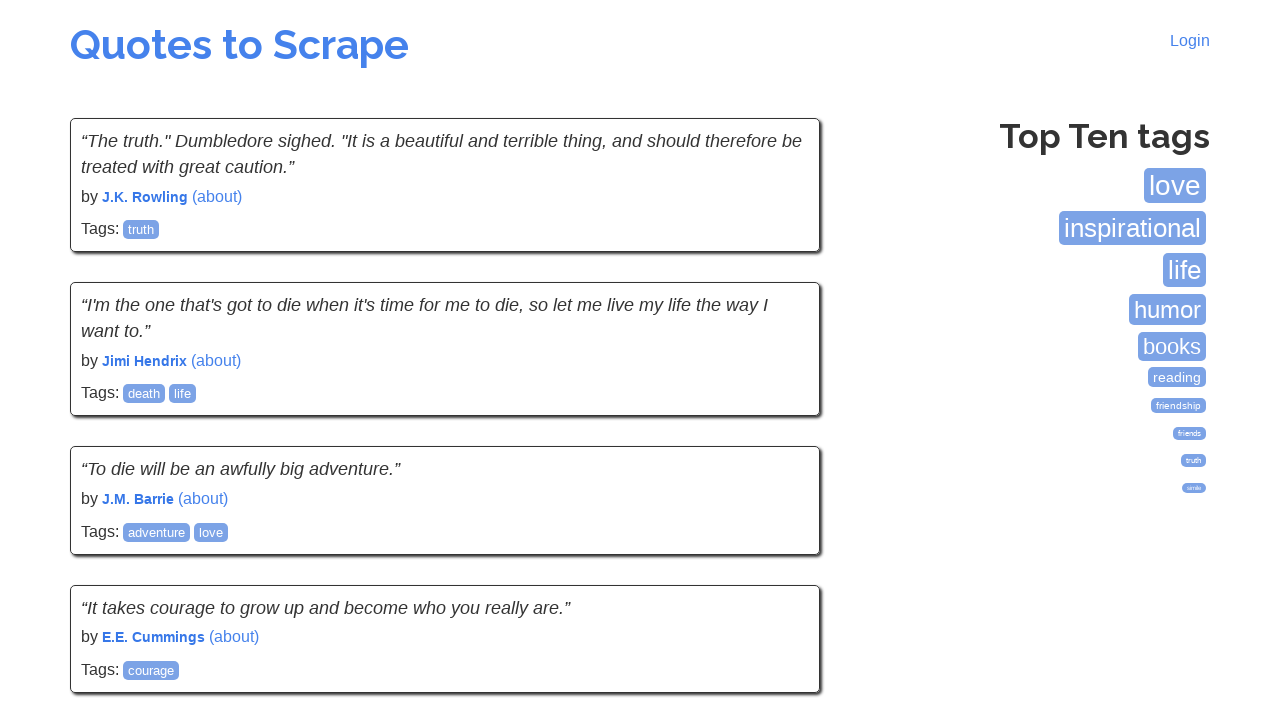

Waited for quotes to load on current page
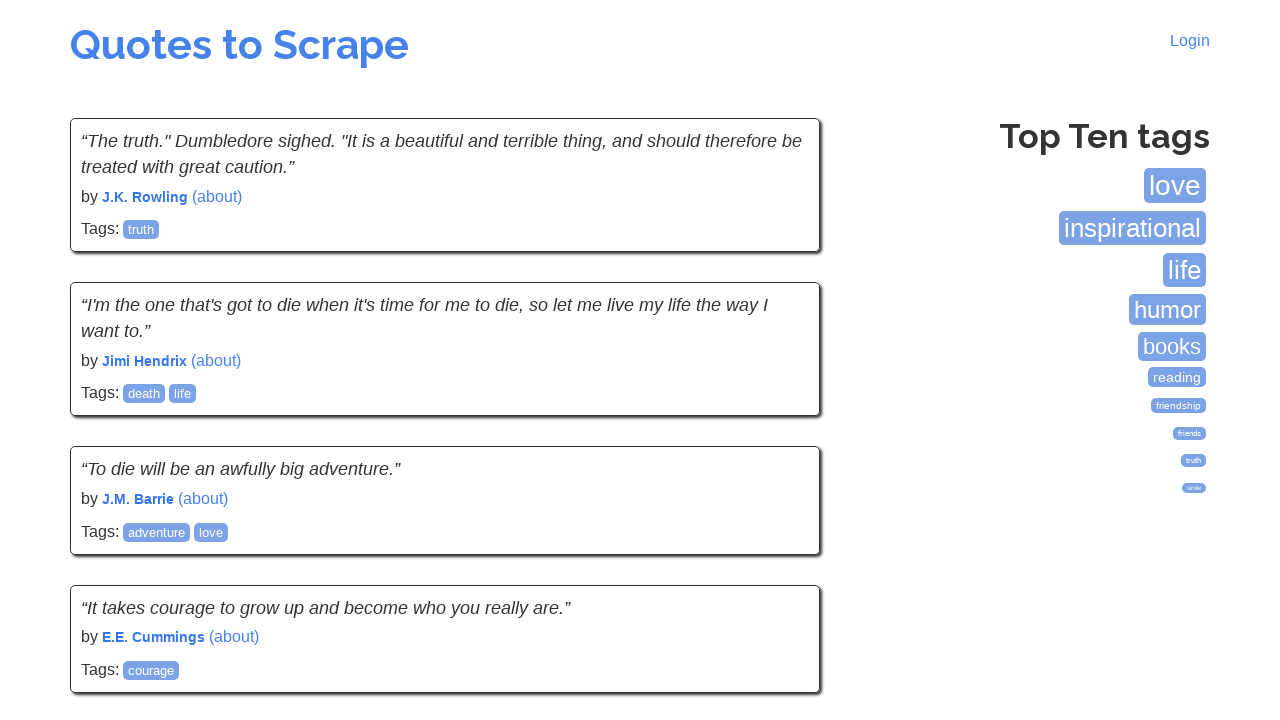

Counted 10 quotes on current page (total: 100)
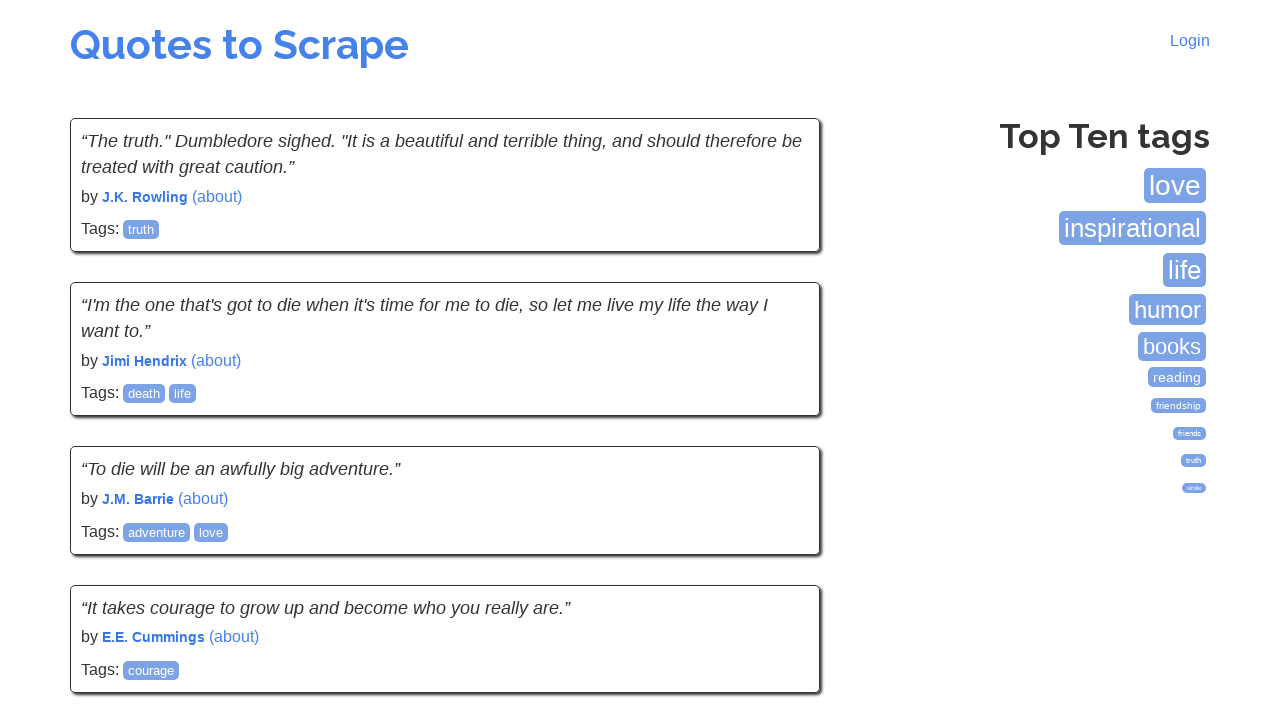

No Next button found, reached last page
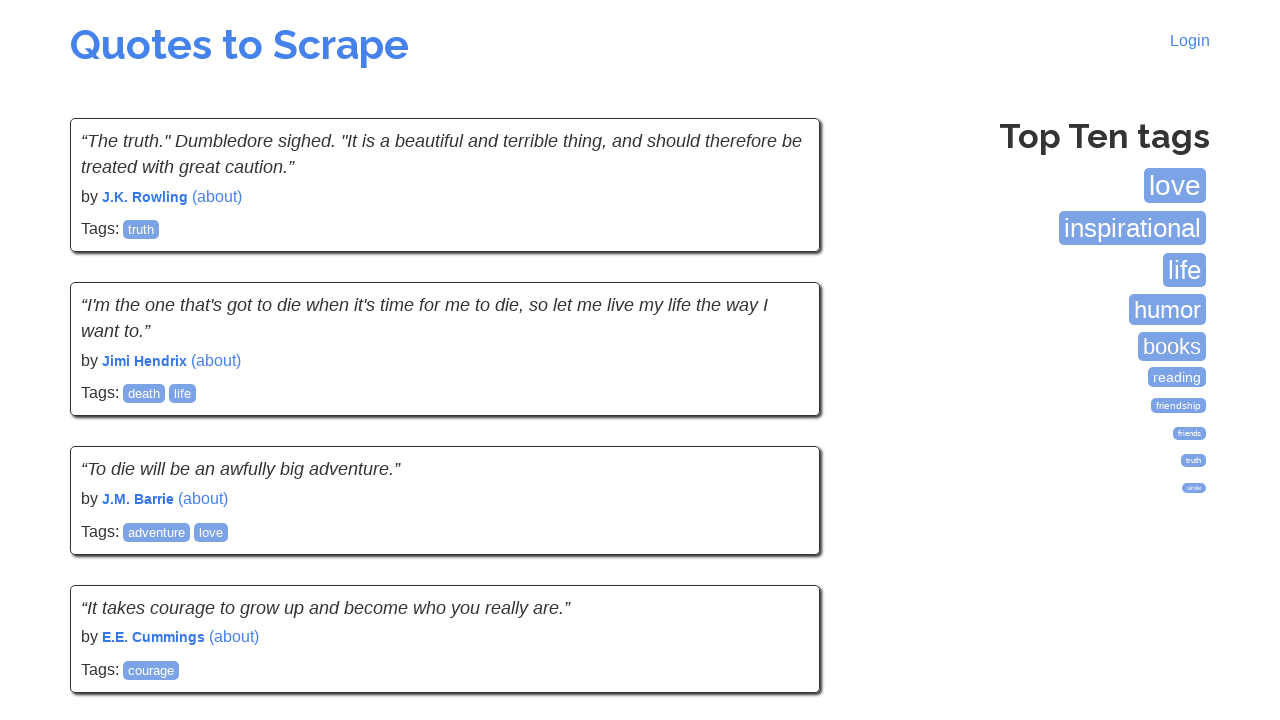

Verified total quote count: 100 equals expected 100
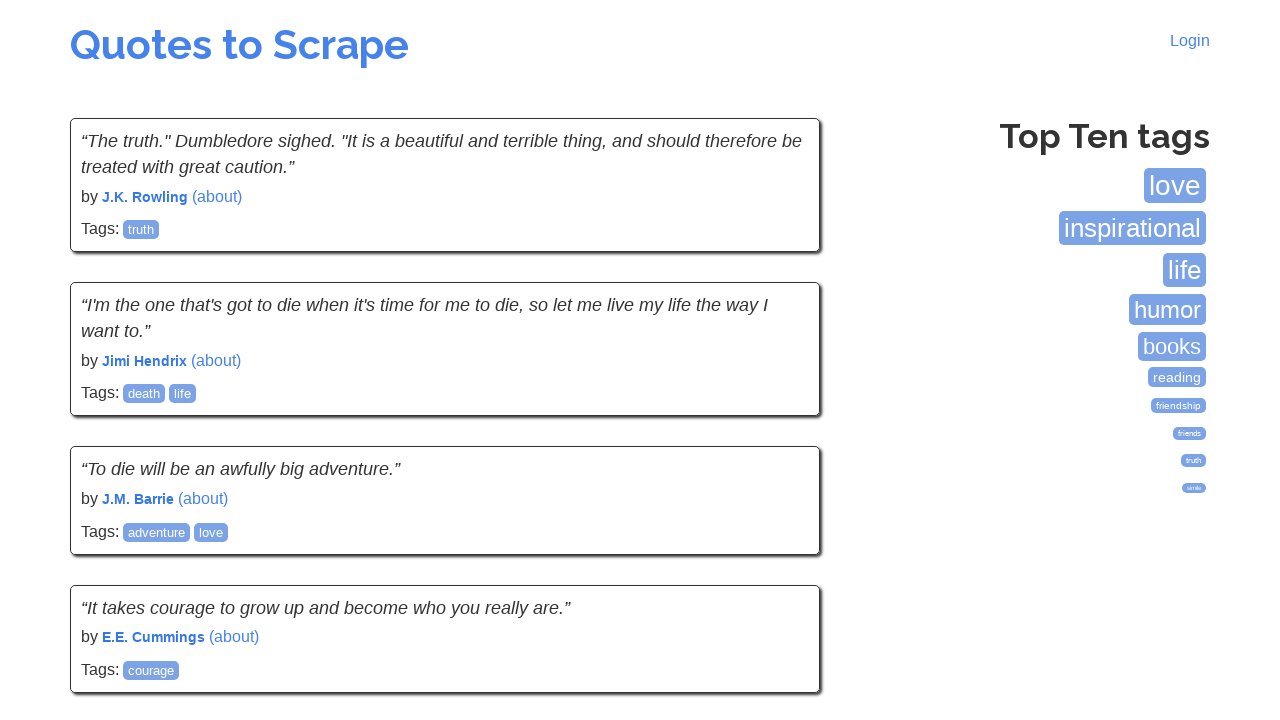

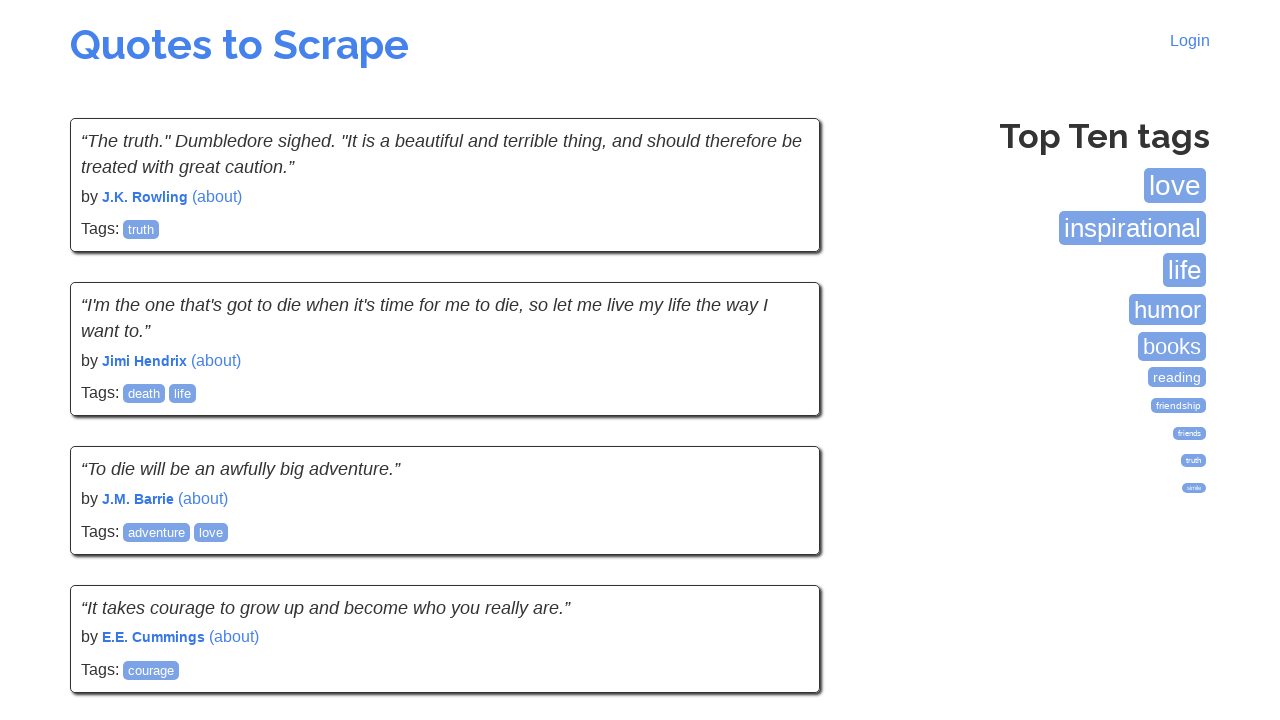